Navigates to the world clock page and iterates through table rows to access city links

Starting URL: https://www.timeanddate.com/worldclock/

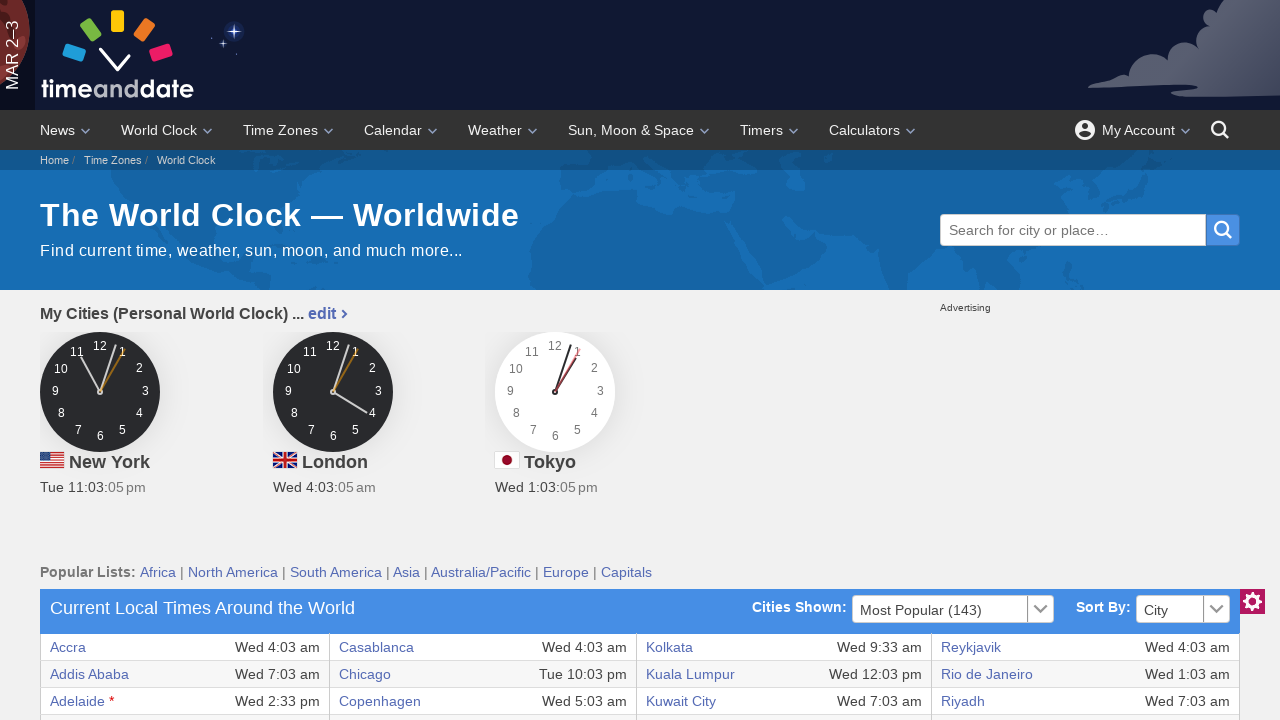

Navigated to world clock page
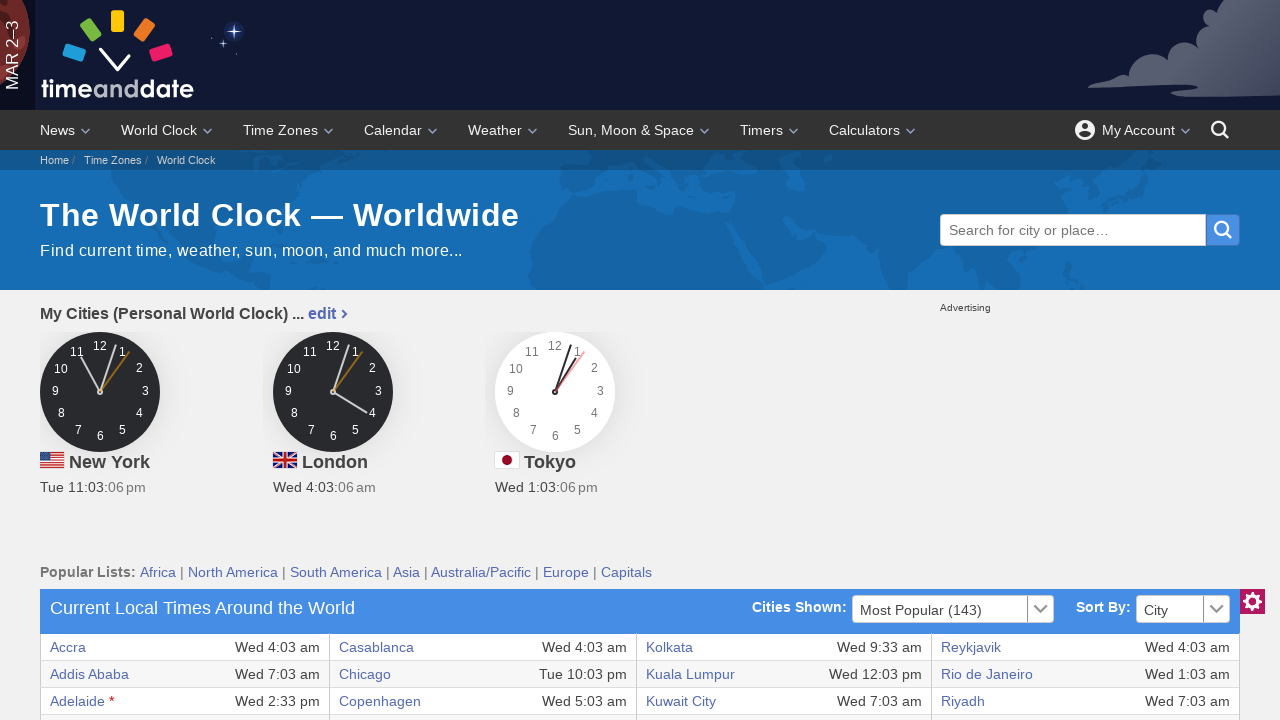

Located city link in row 1
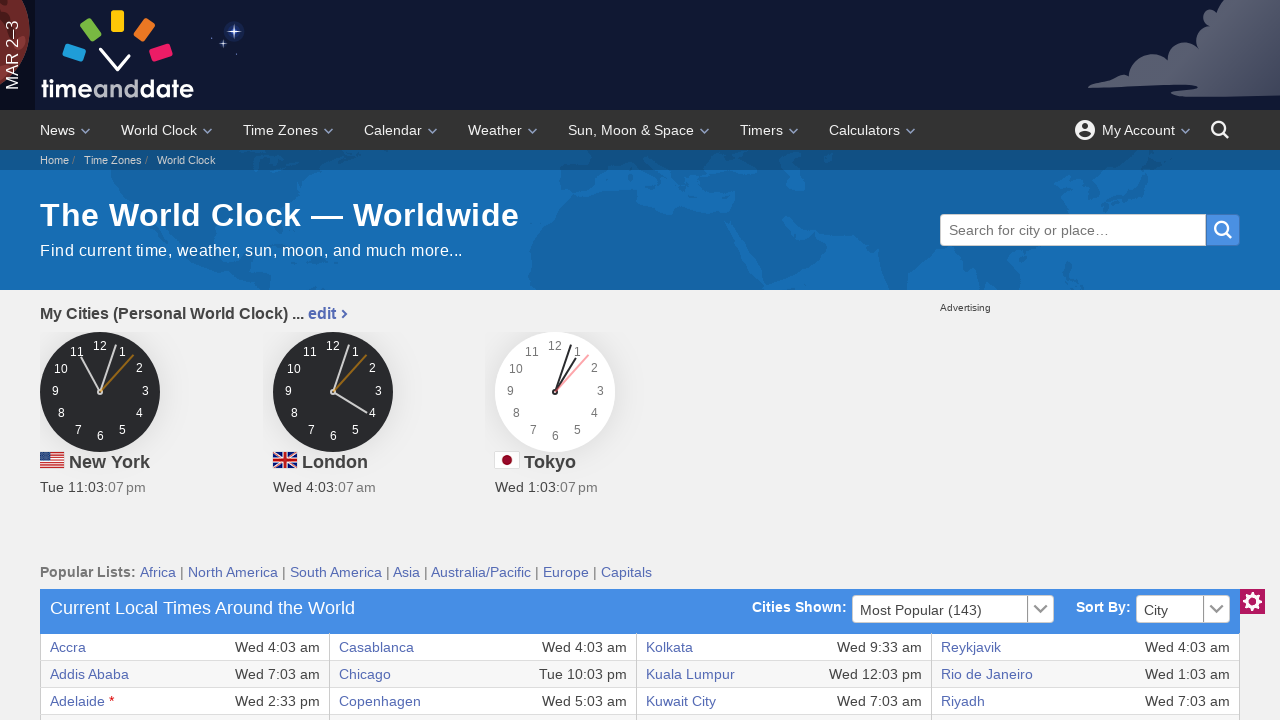

Retrieved text content from city link in row 1
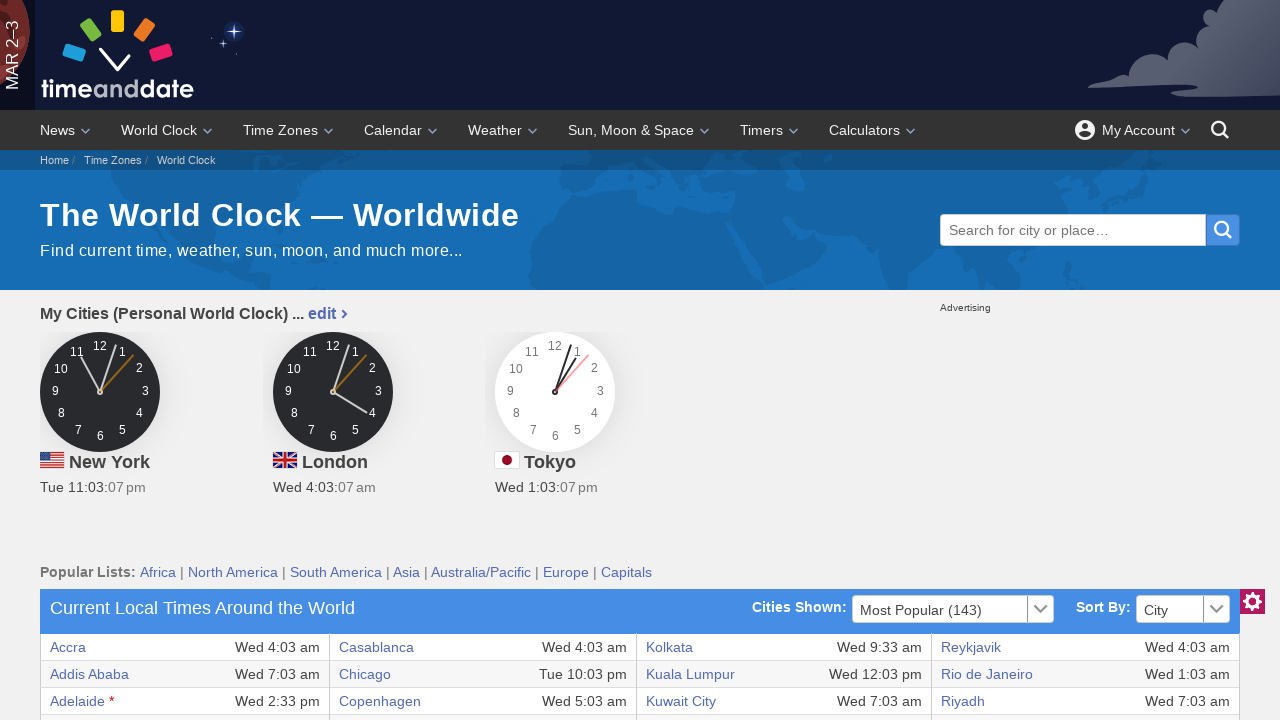

Located city link in row 2
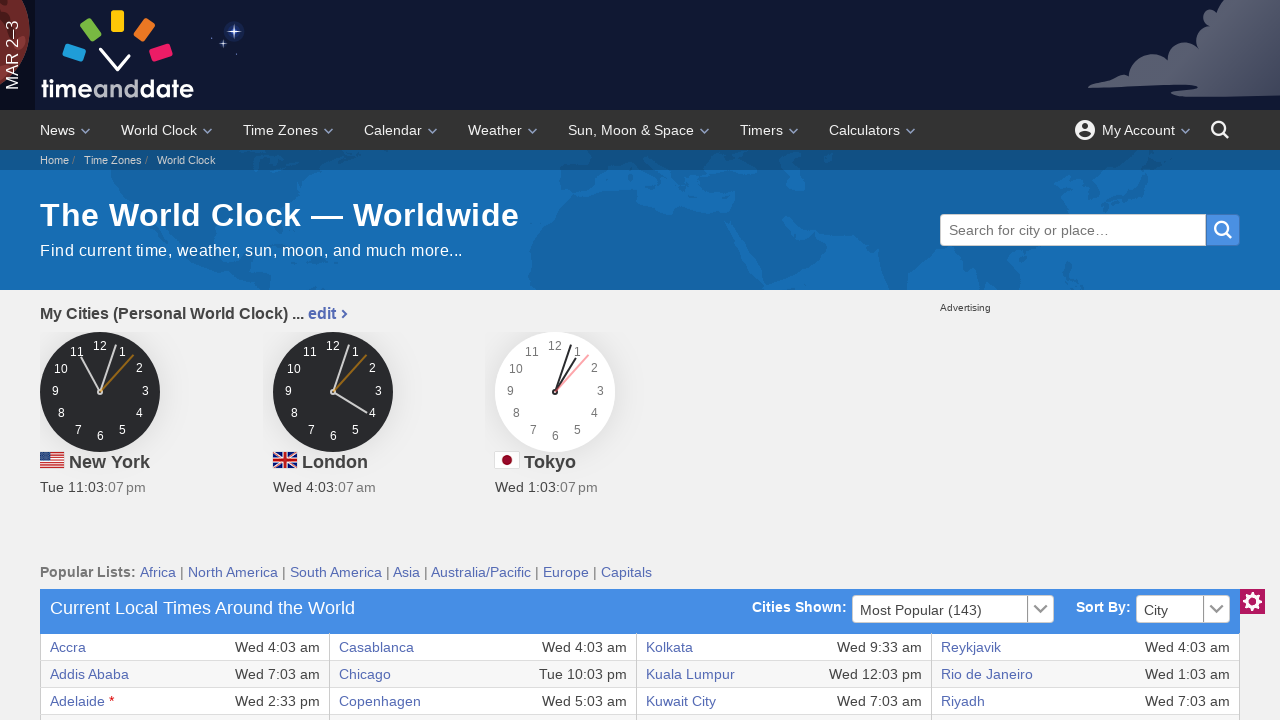

Retrieved text content from city link in row 2
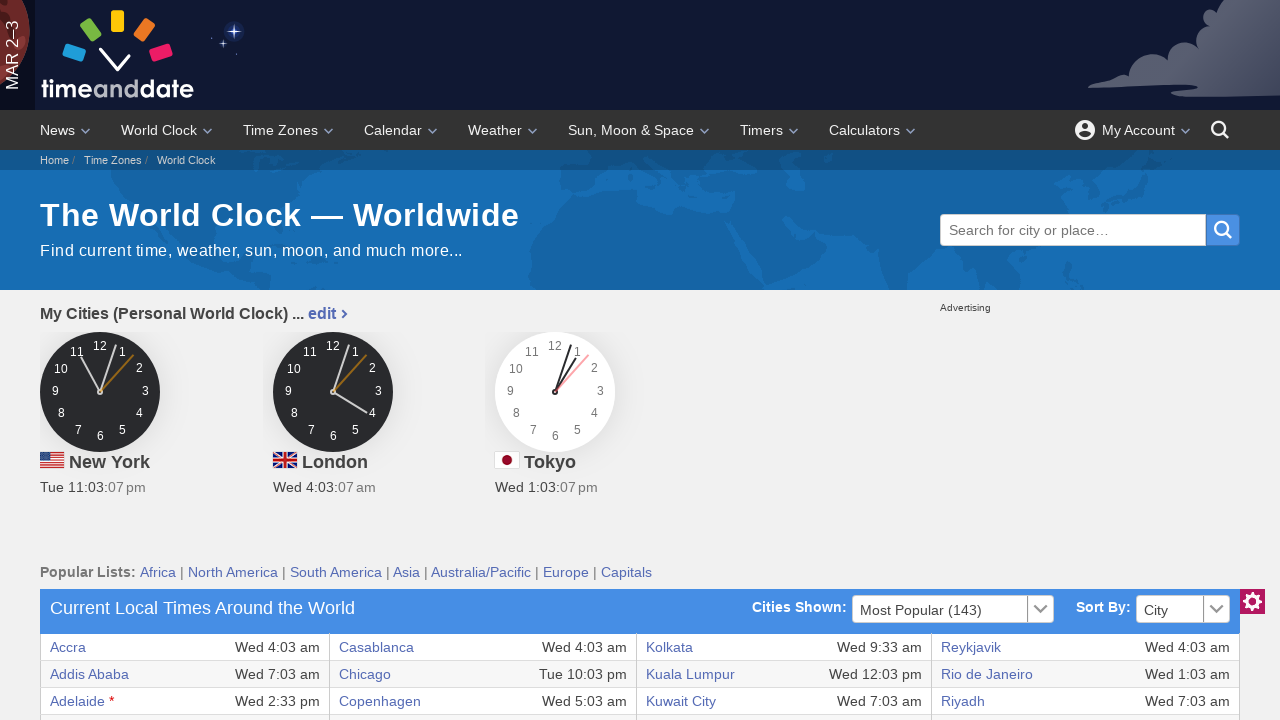

Located city link in row 3
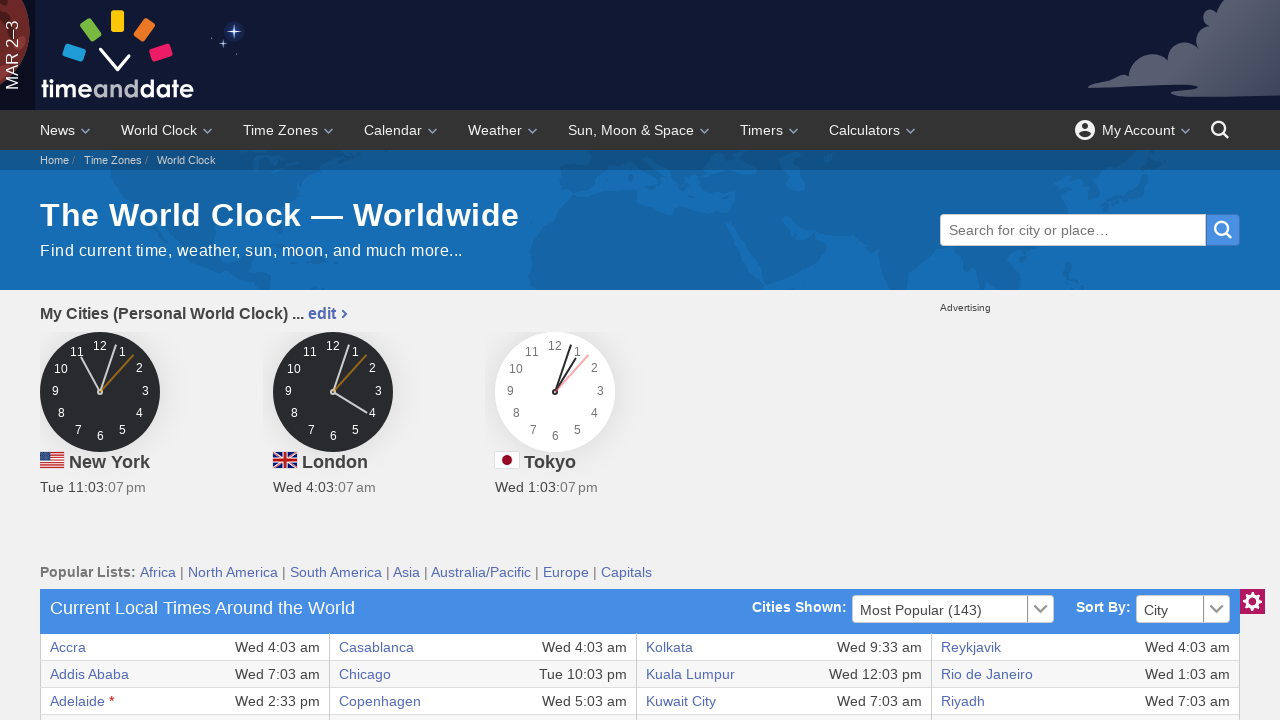

Retrieved text content from city link in row 3
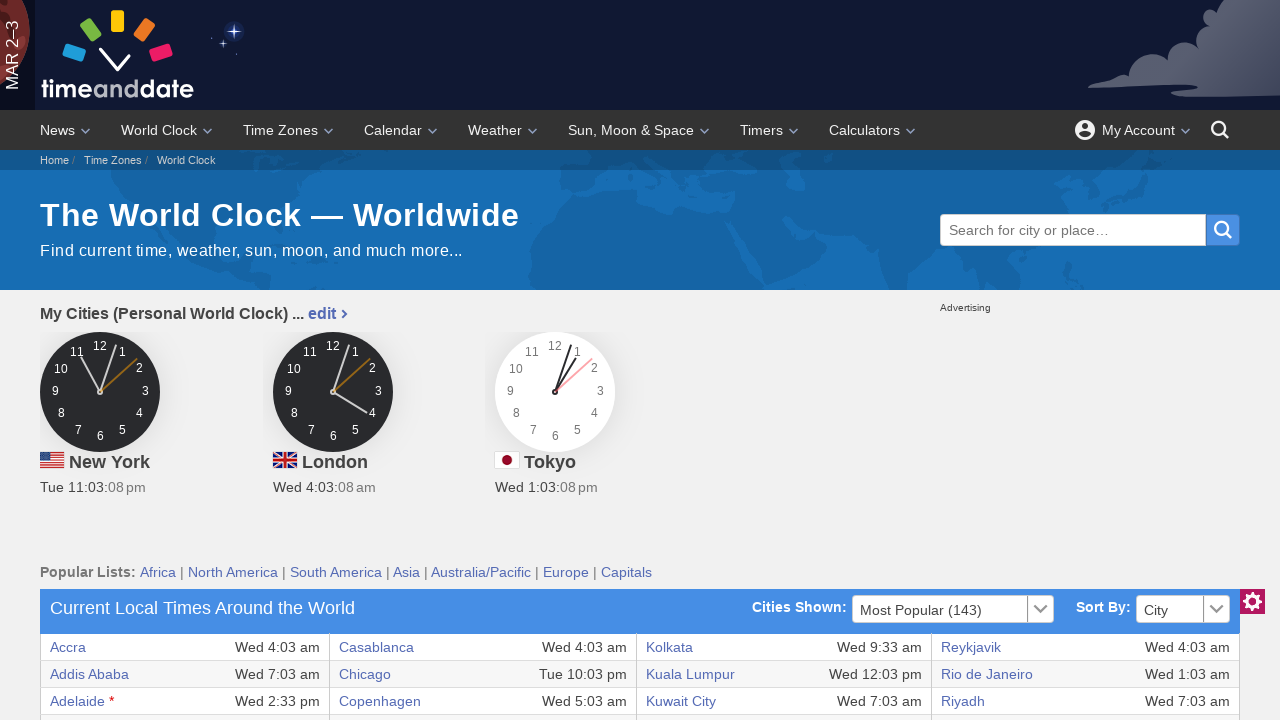

Located city link in row 4
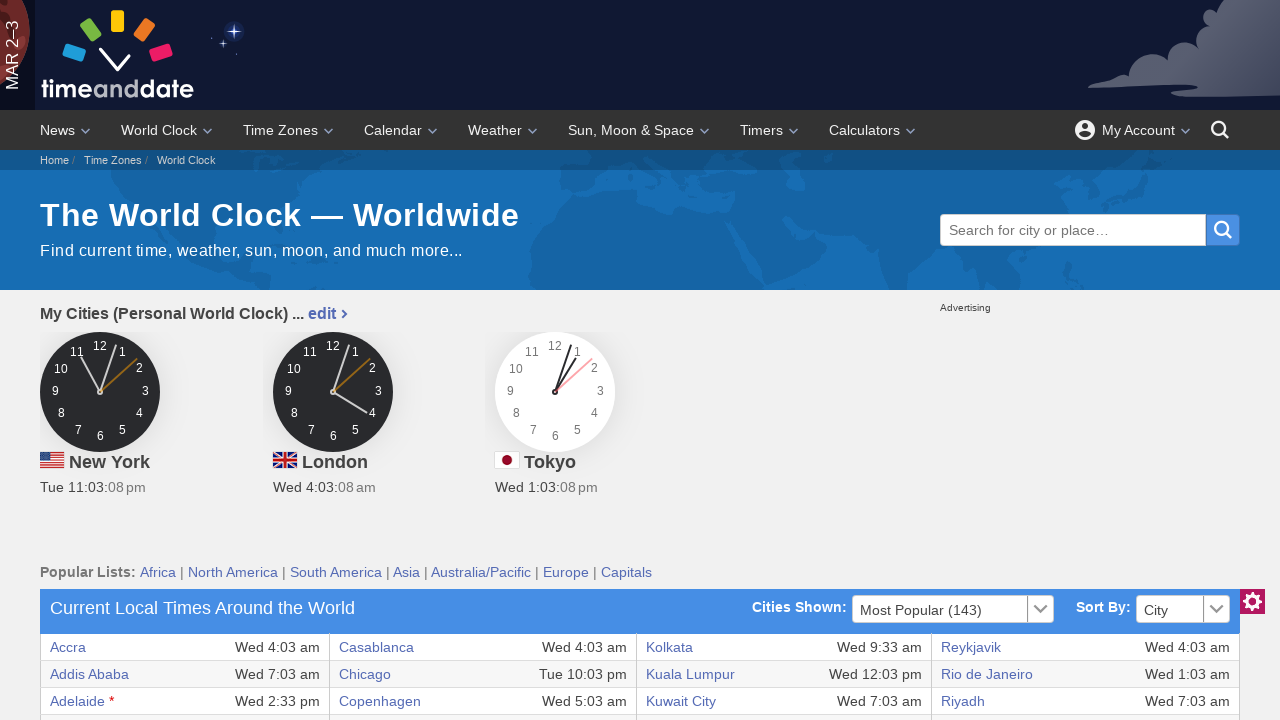

Retrieved text content from city link in row 4
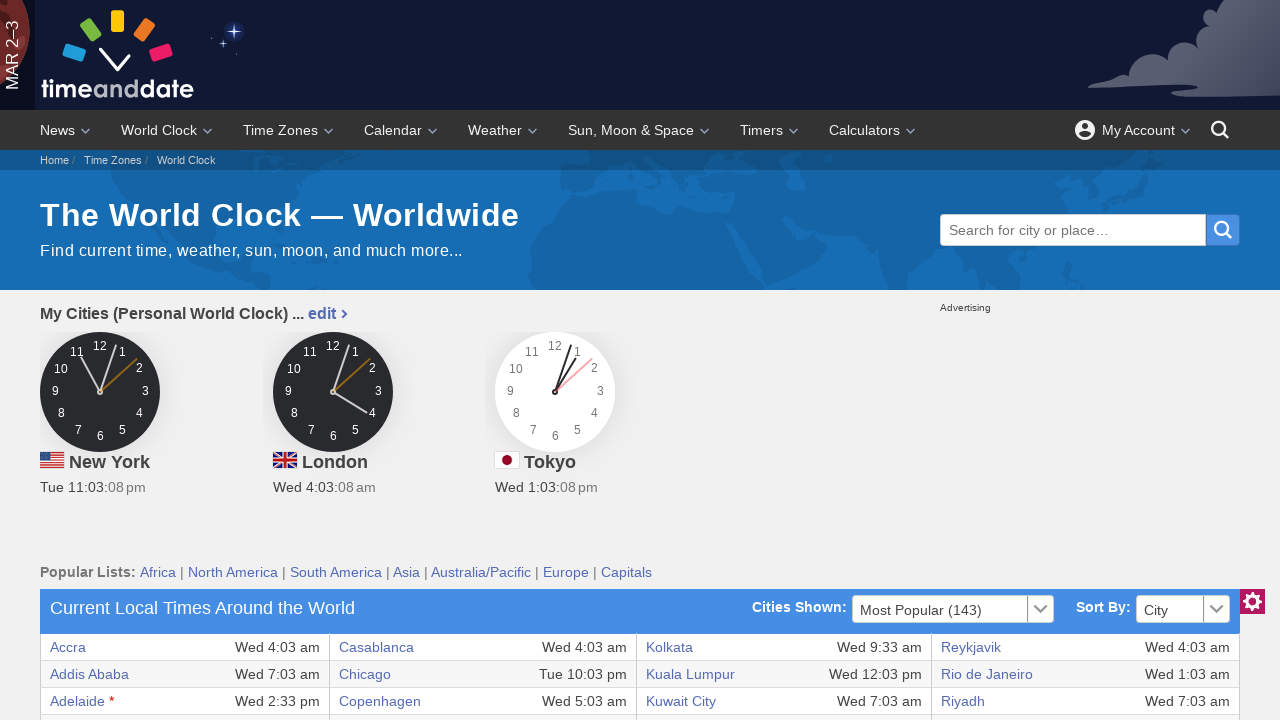

Located city link in row 5
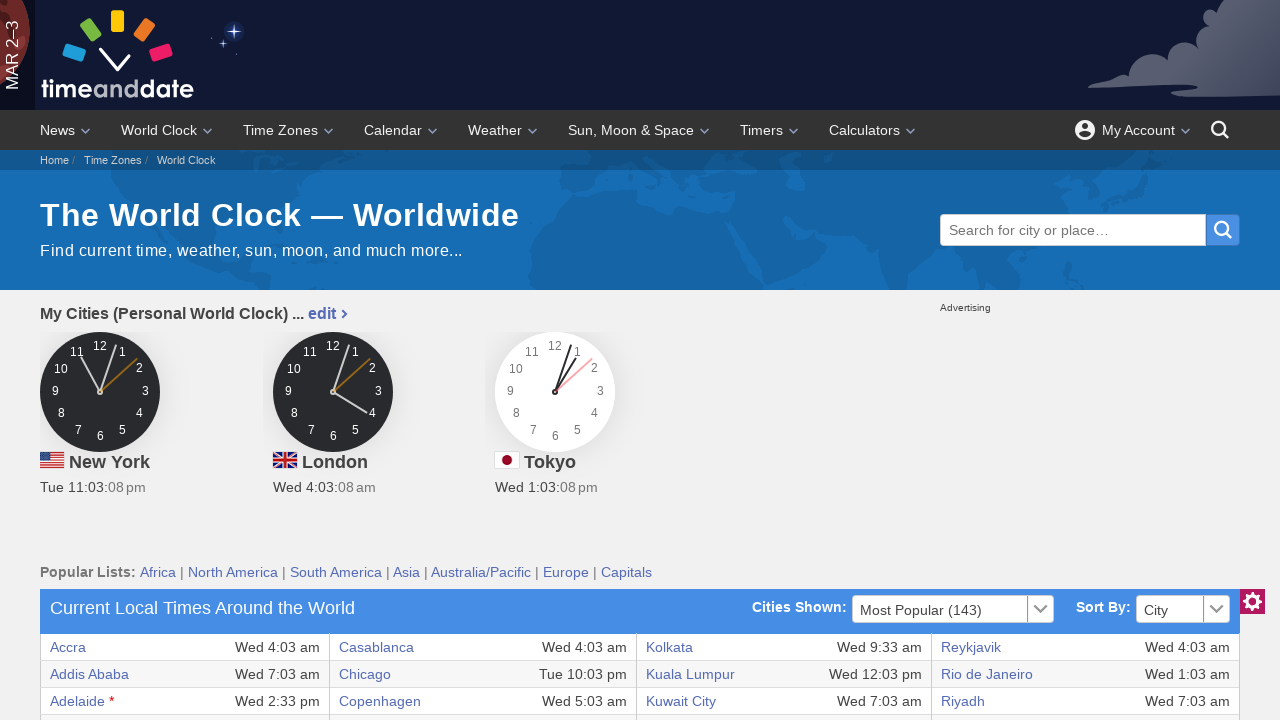

Retrieved text content from city link in row 5
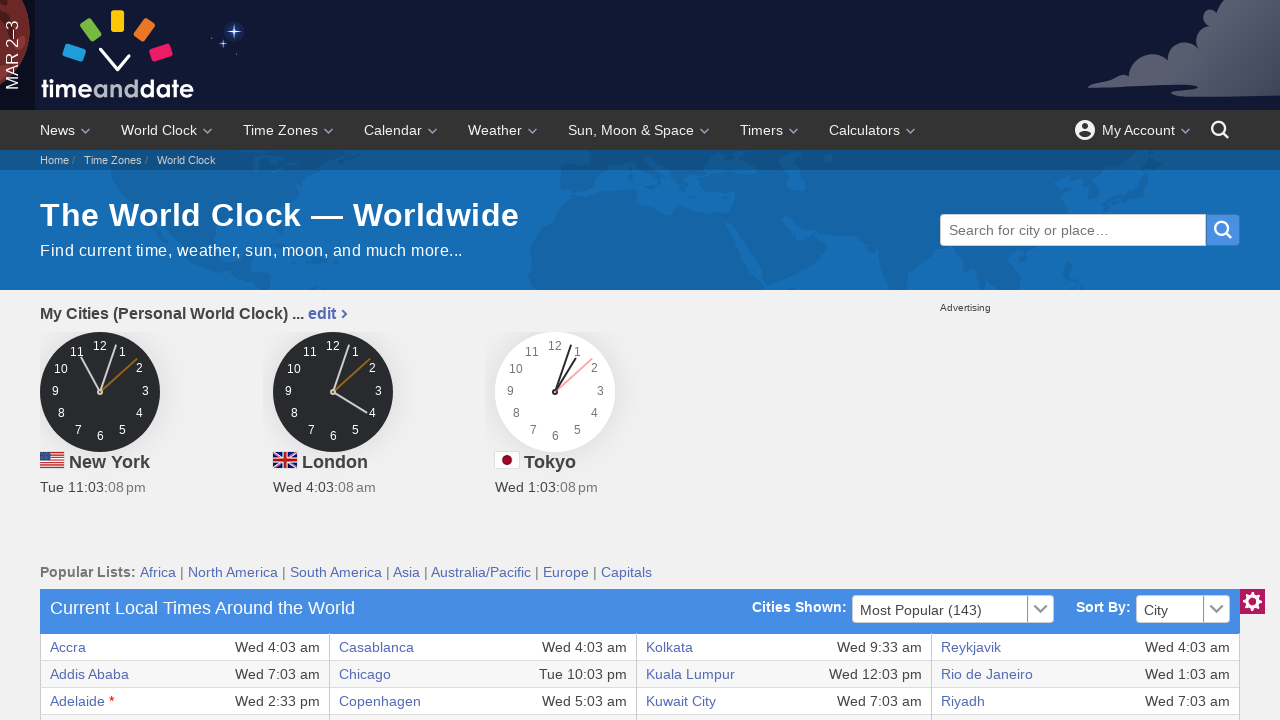

Located city link in row 6
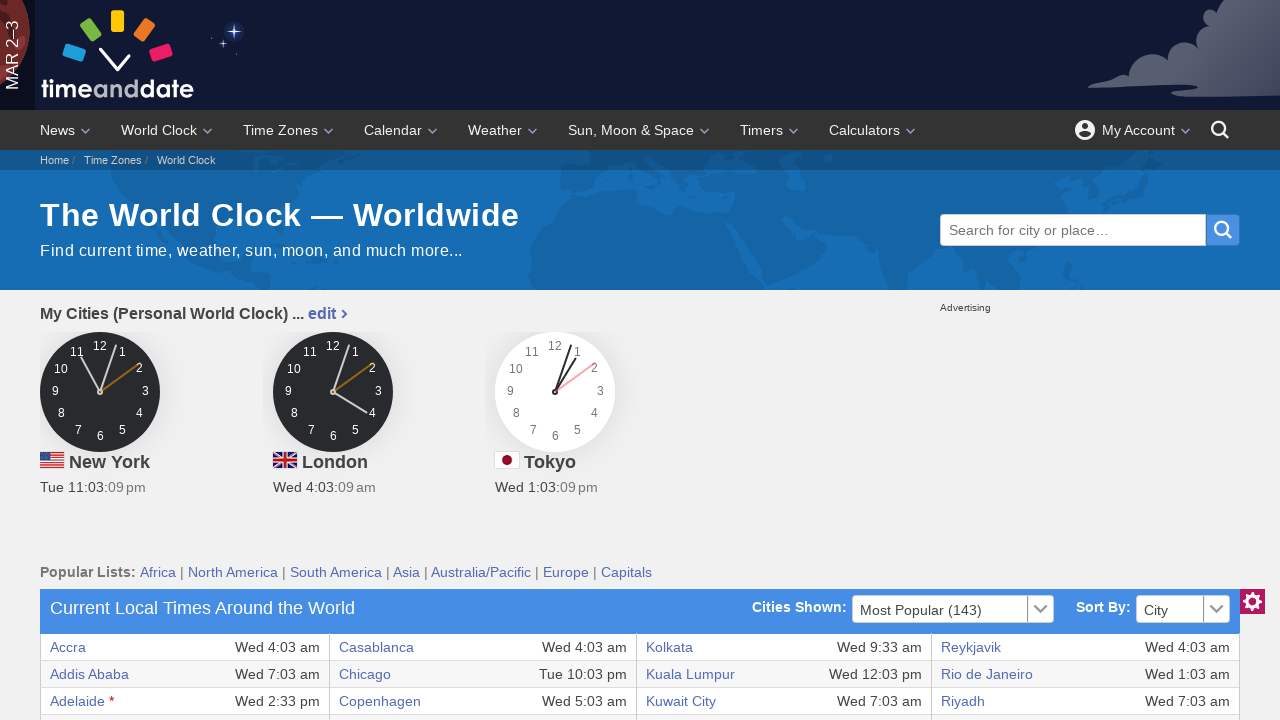

Retrieved text content from city link in row 6
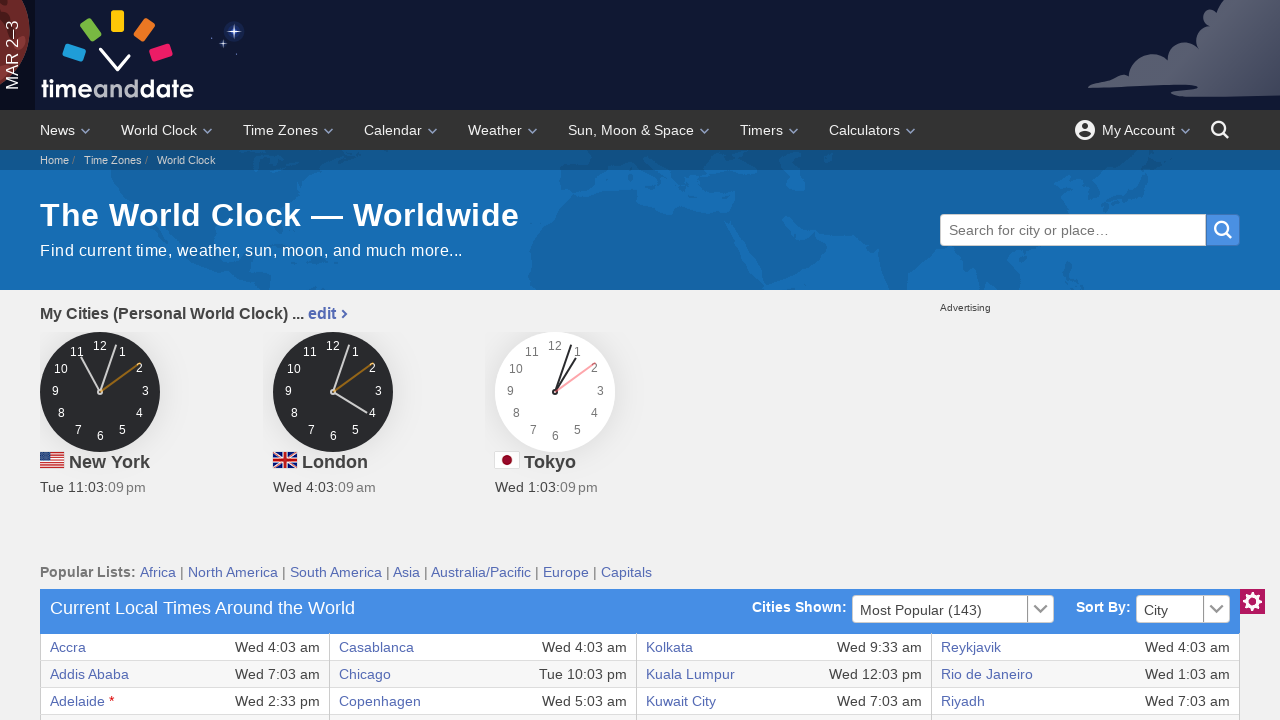

Located city link in row 7
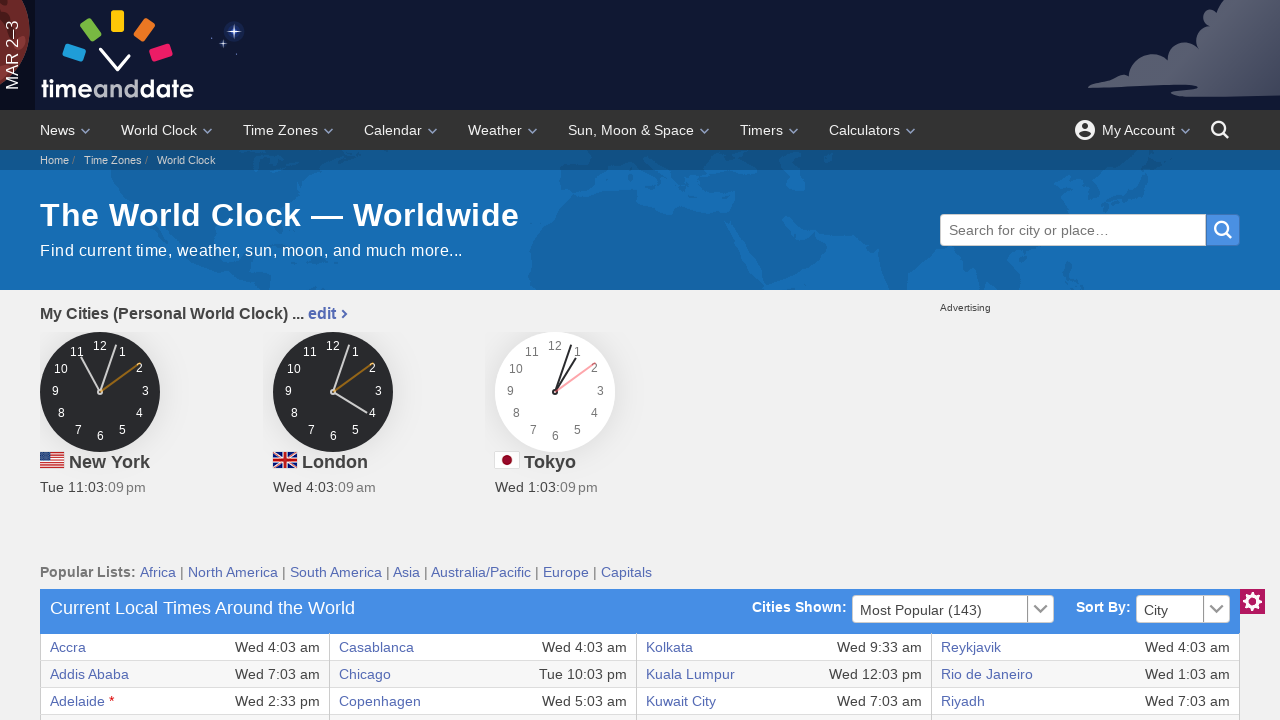

Retrieved text content from city link in row 7
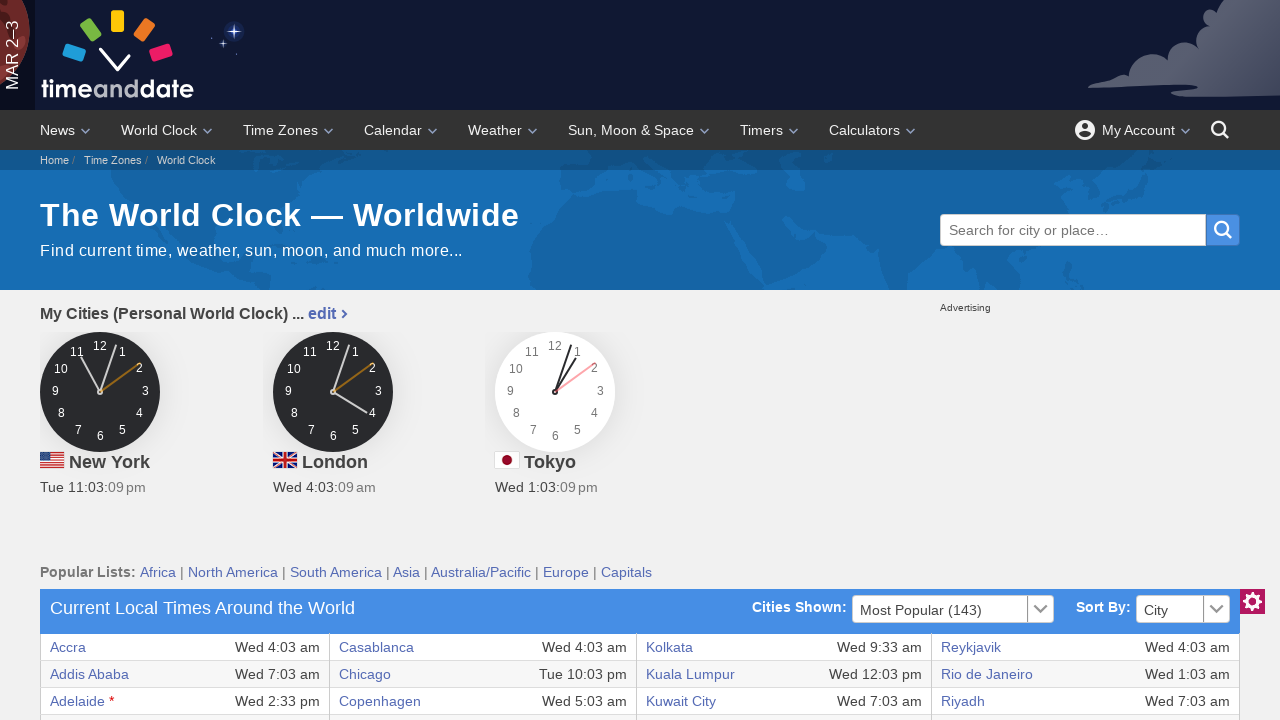

Located city link in row 8
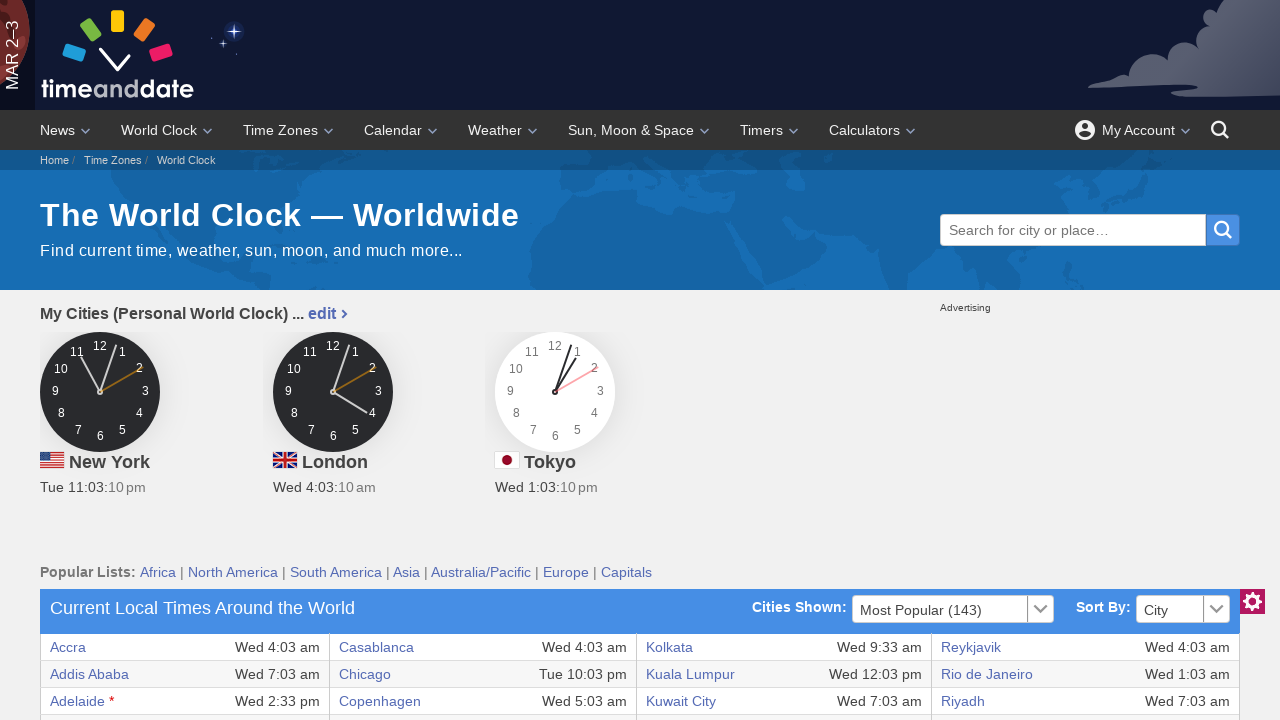

Retrieved text content from city link in row 8
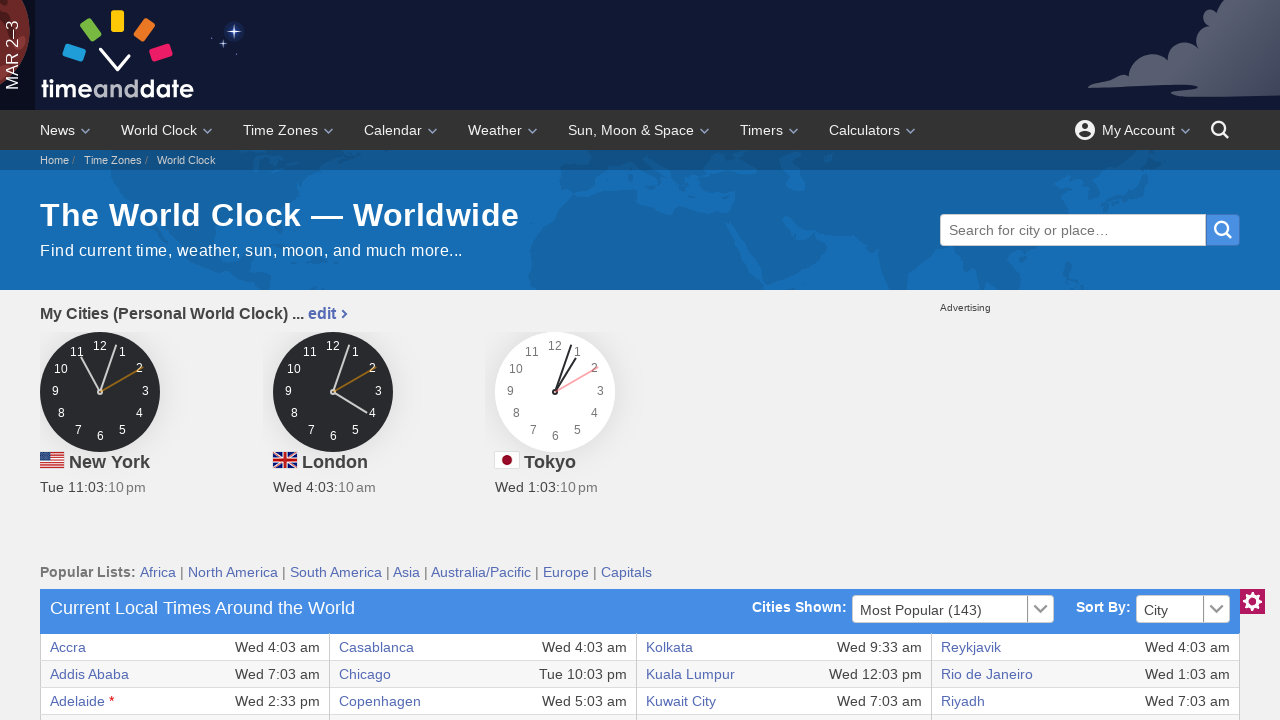

Located city link in row 9
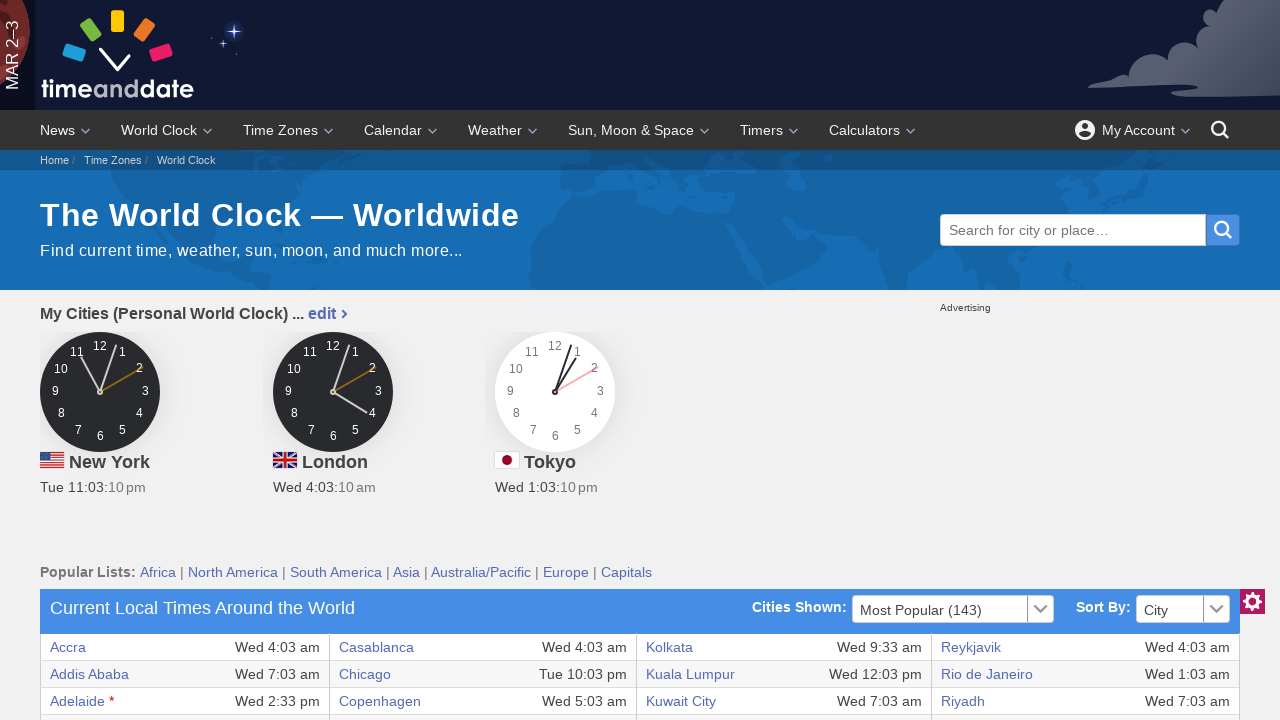

Retrieved text content from city link in row 9
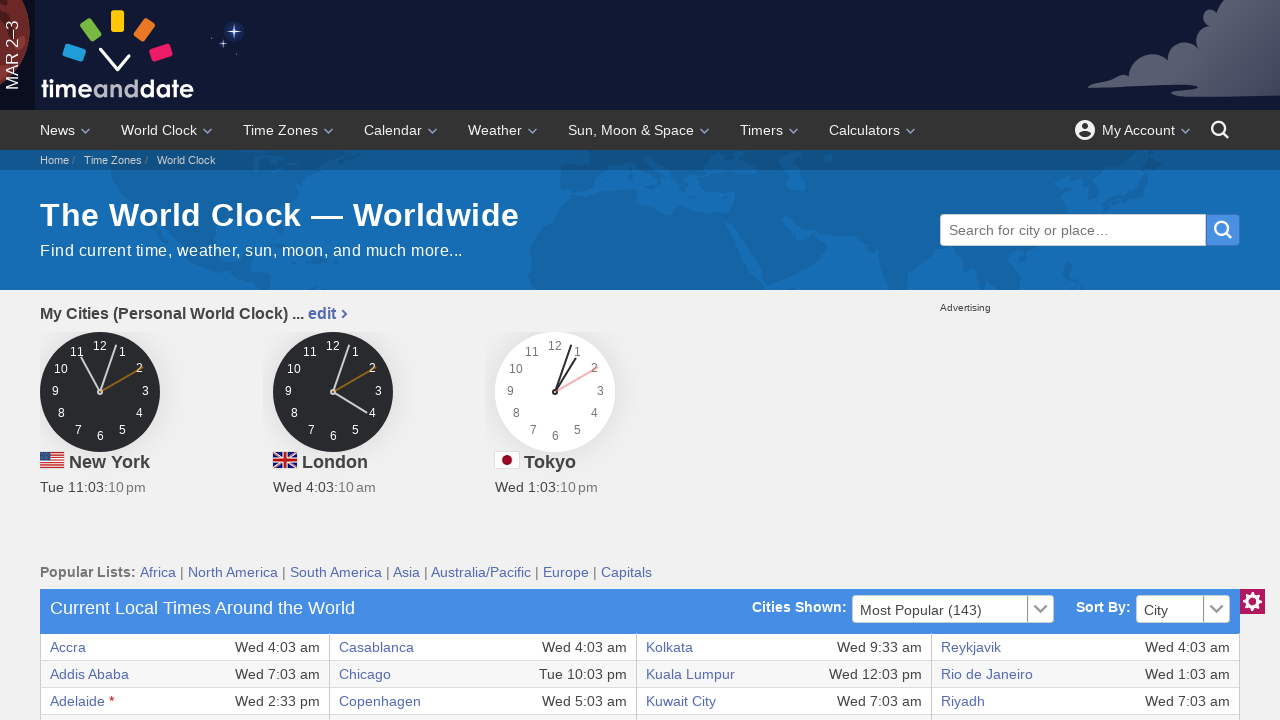

Located city link in row 10
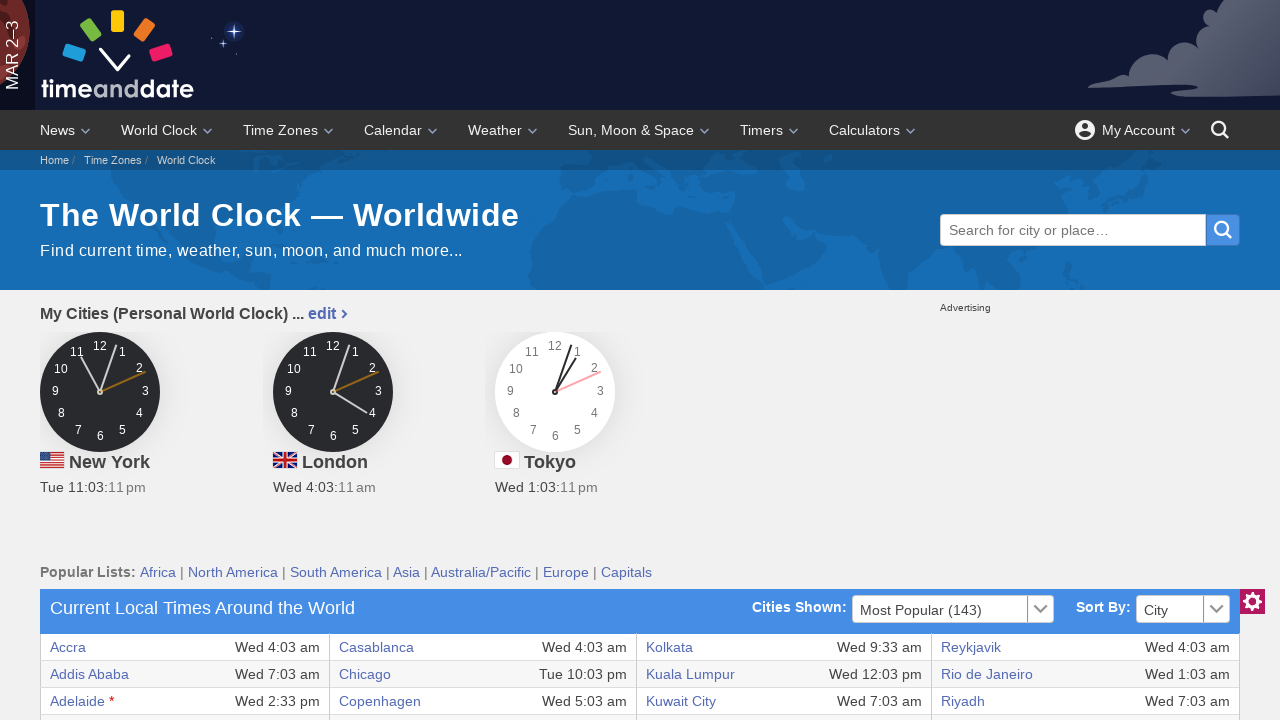

Retrieved text content from city link in row 10
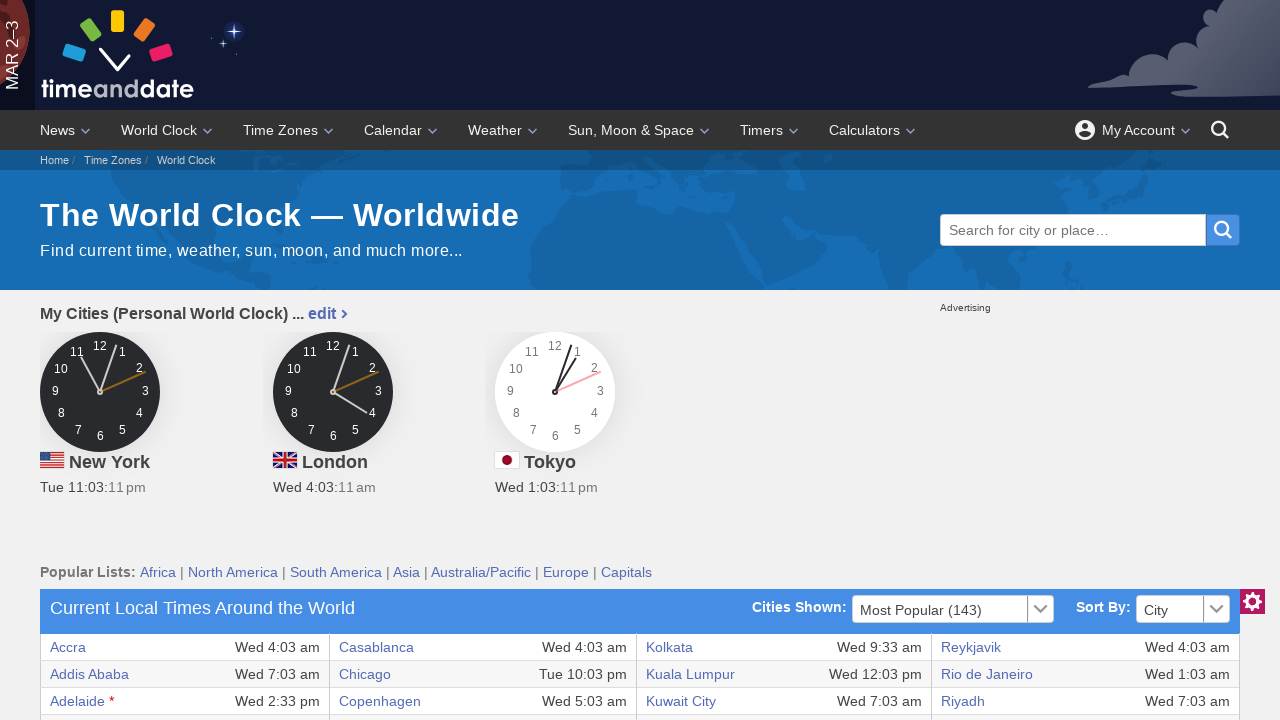

Located city link in row 11
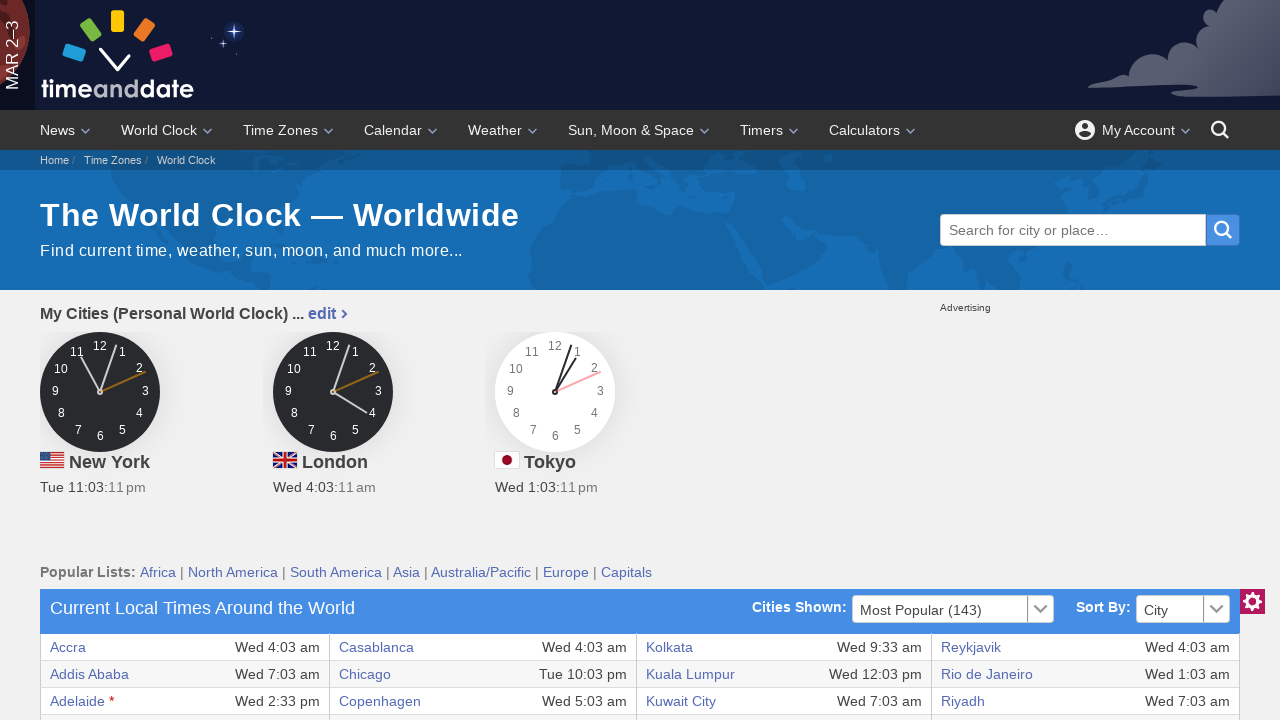

Retrieved text content from city link in row 11
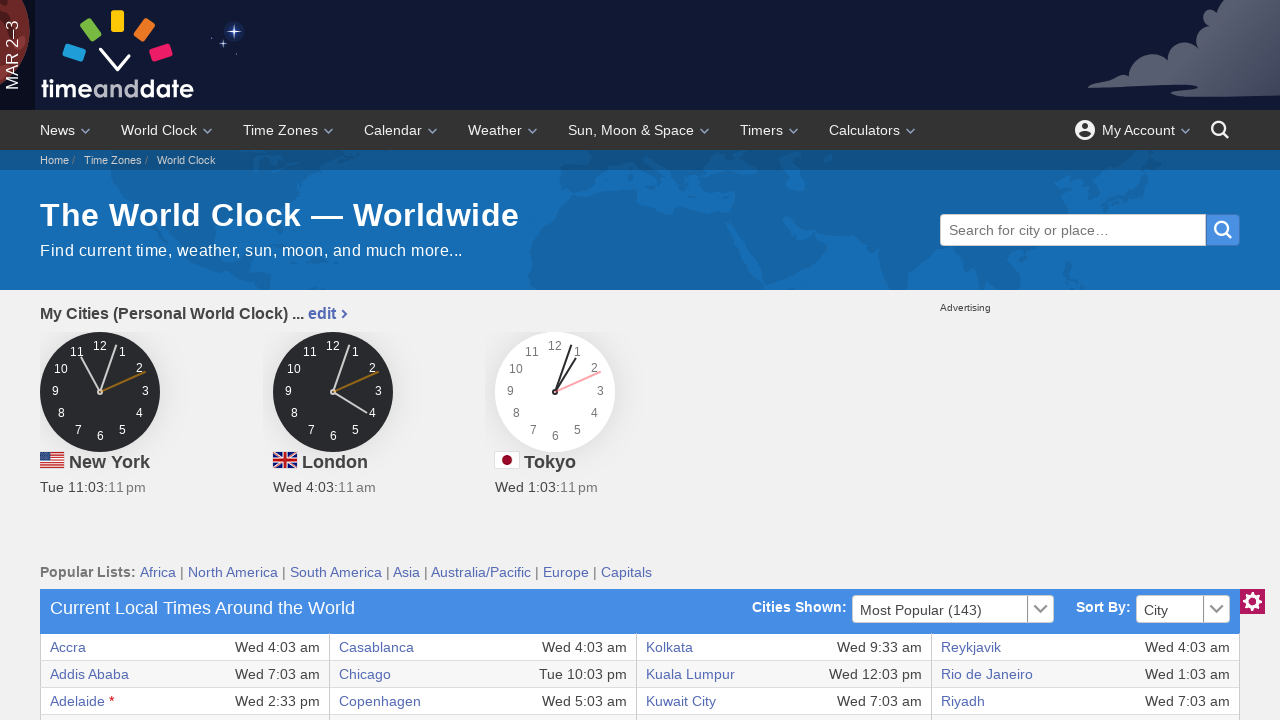

Located city link in row 12
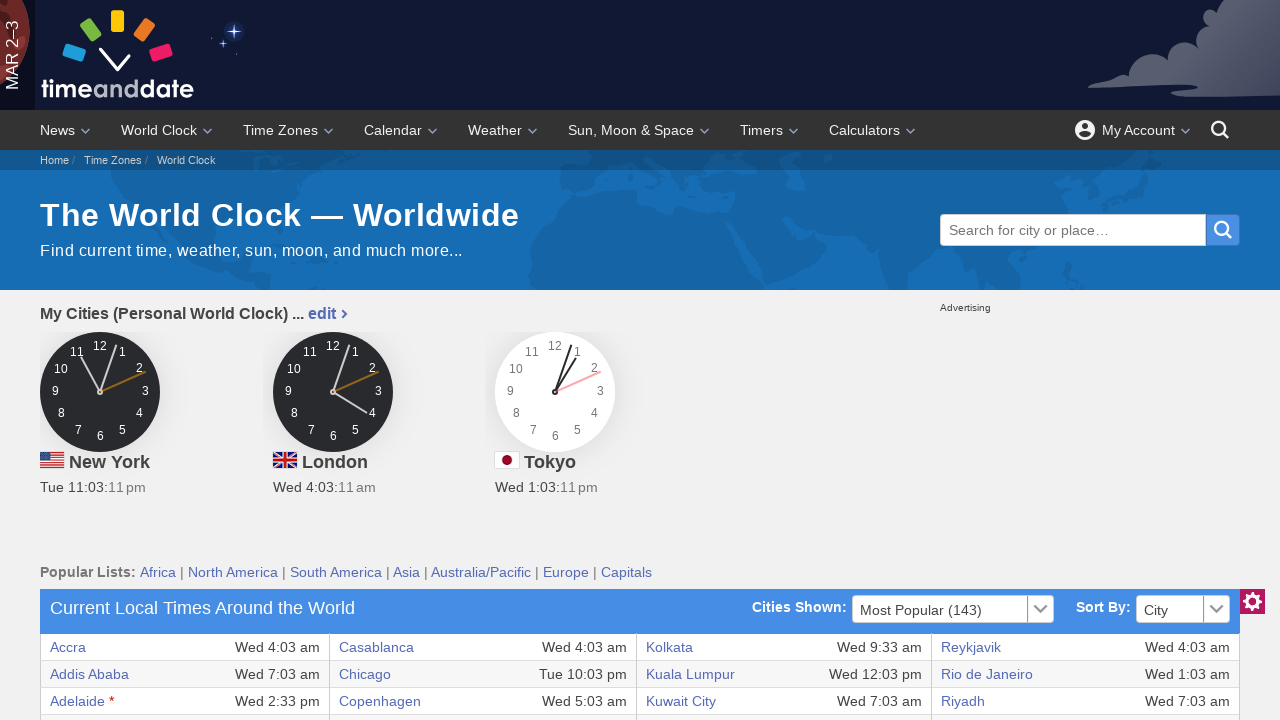

Retrieved text content from city link in row 12
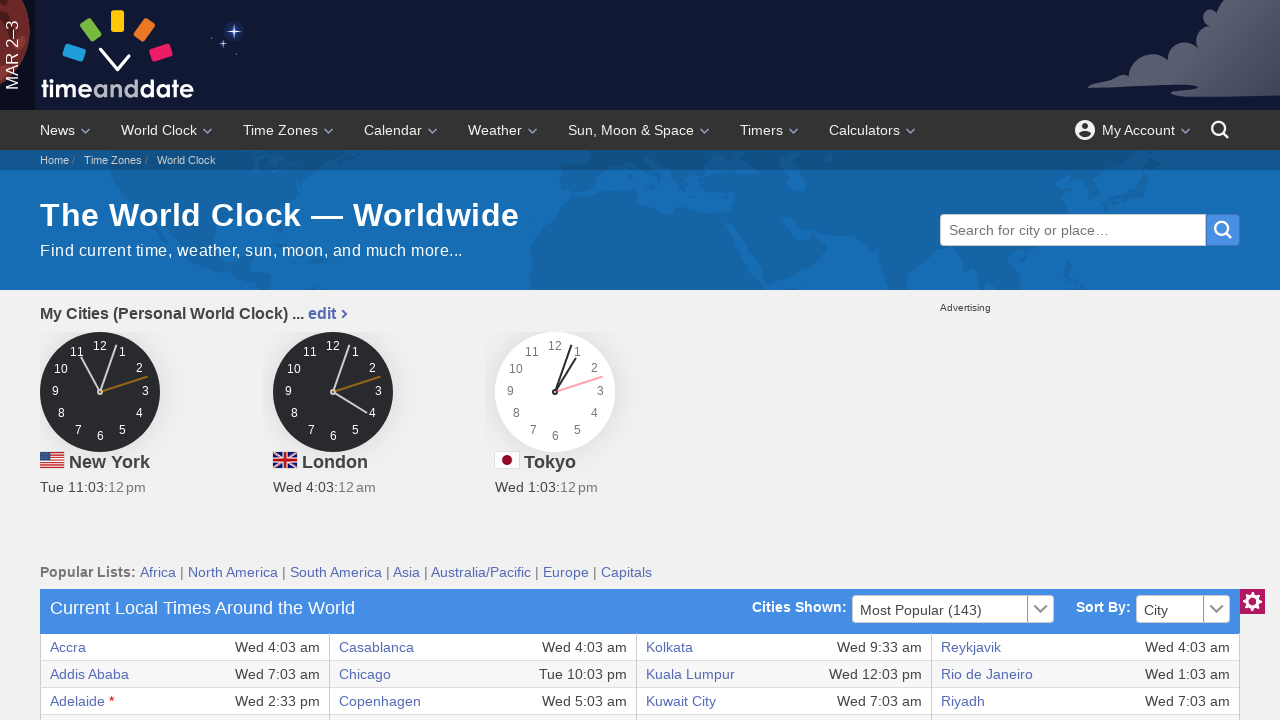

Located city link in row 13
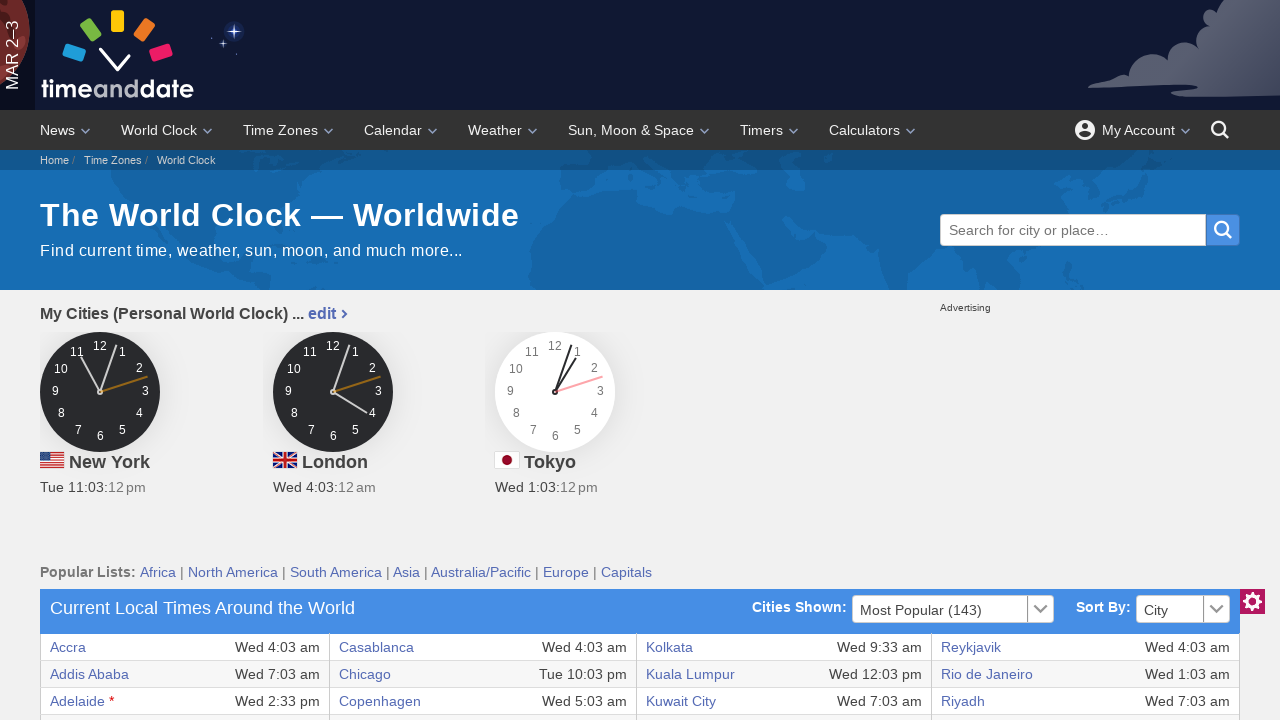

Retrieved text content from city link in row 13
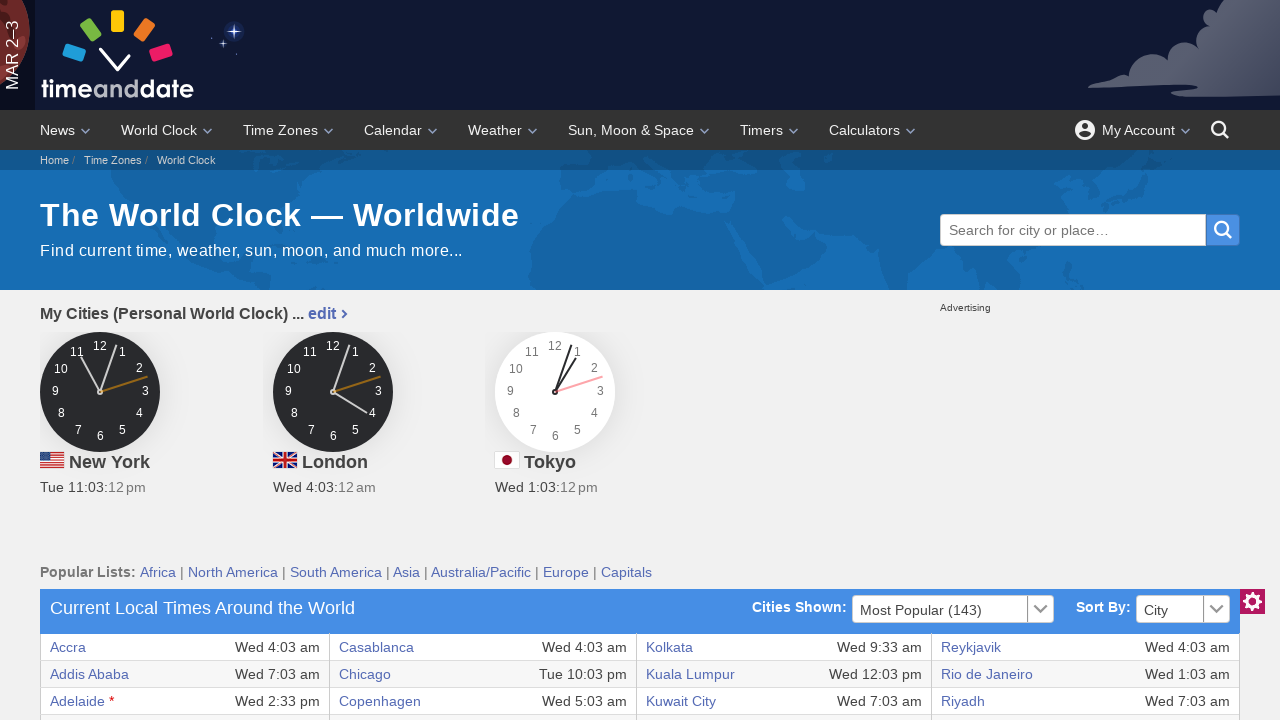

Located city link in row 14
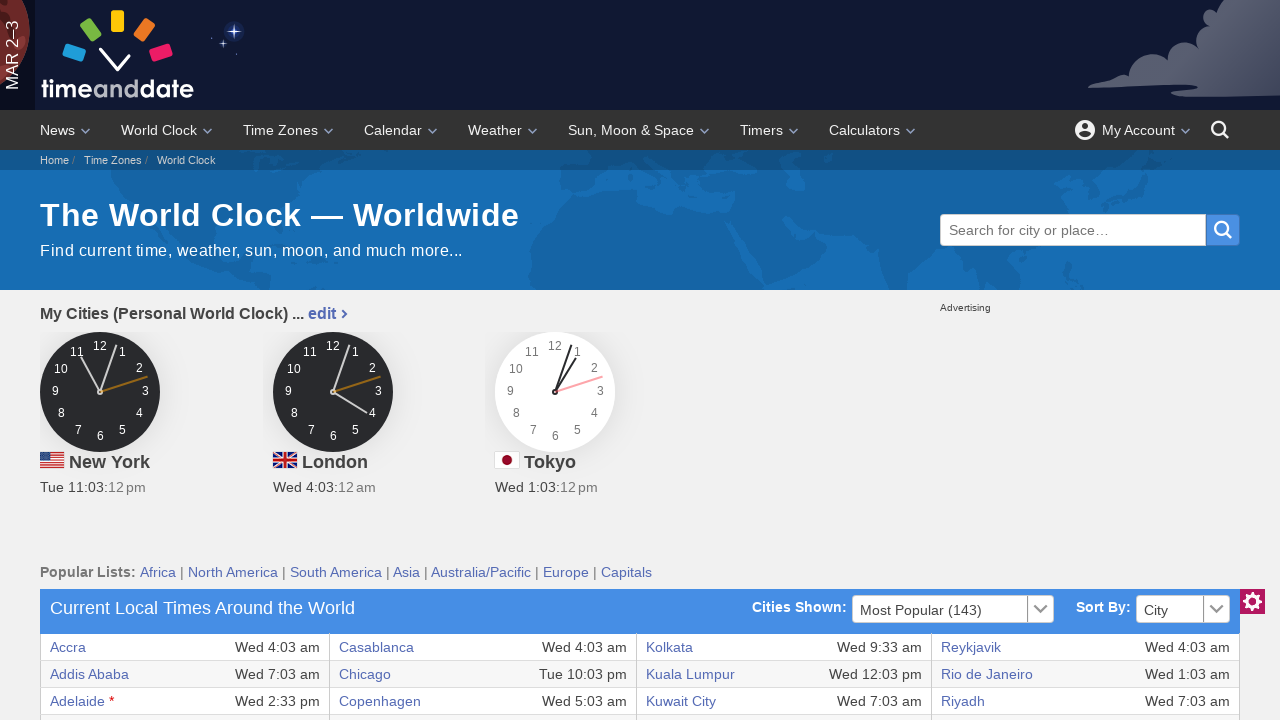

Retrieved text content from city link in row 14
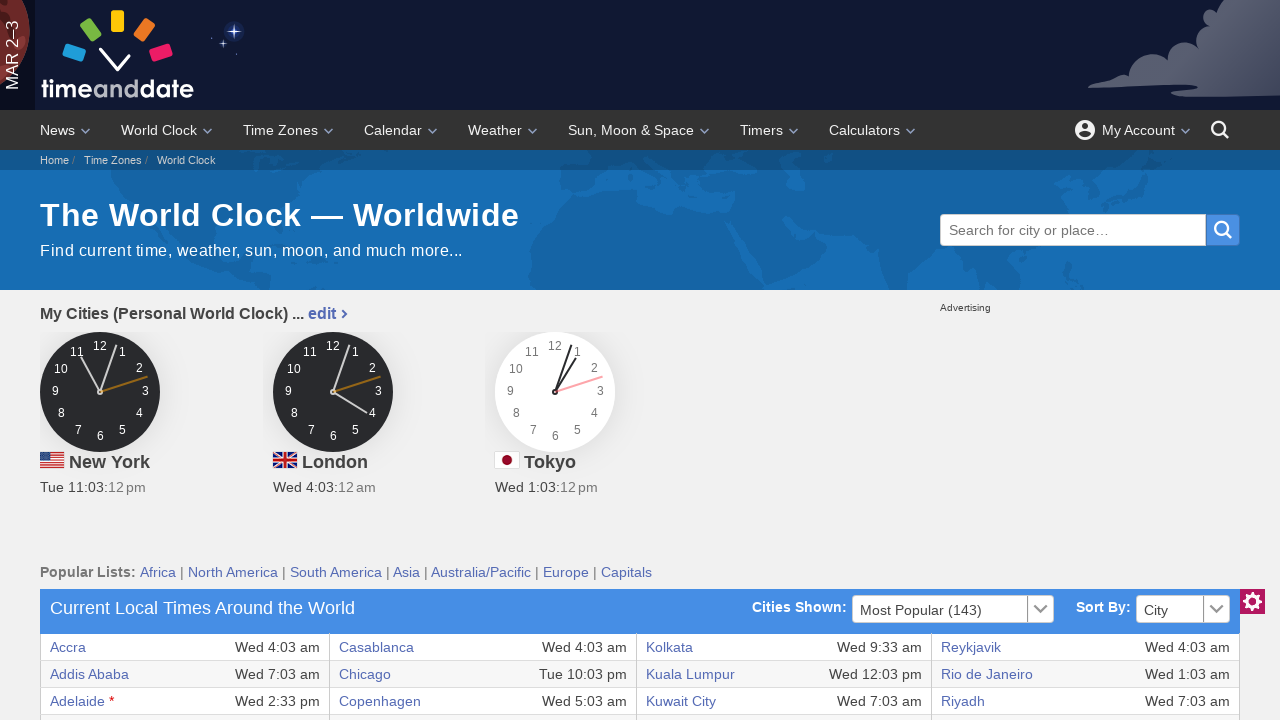

Located city link in row 15
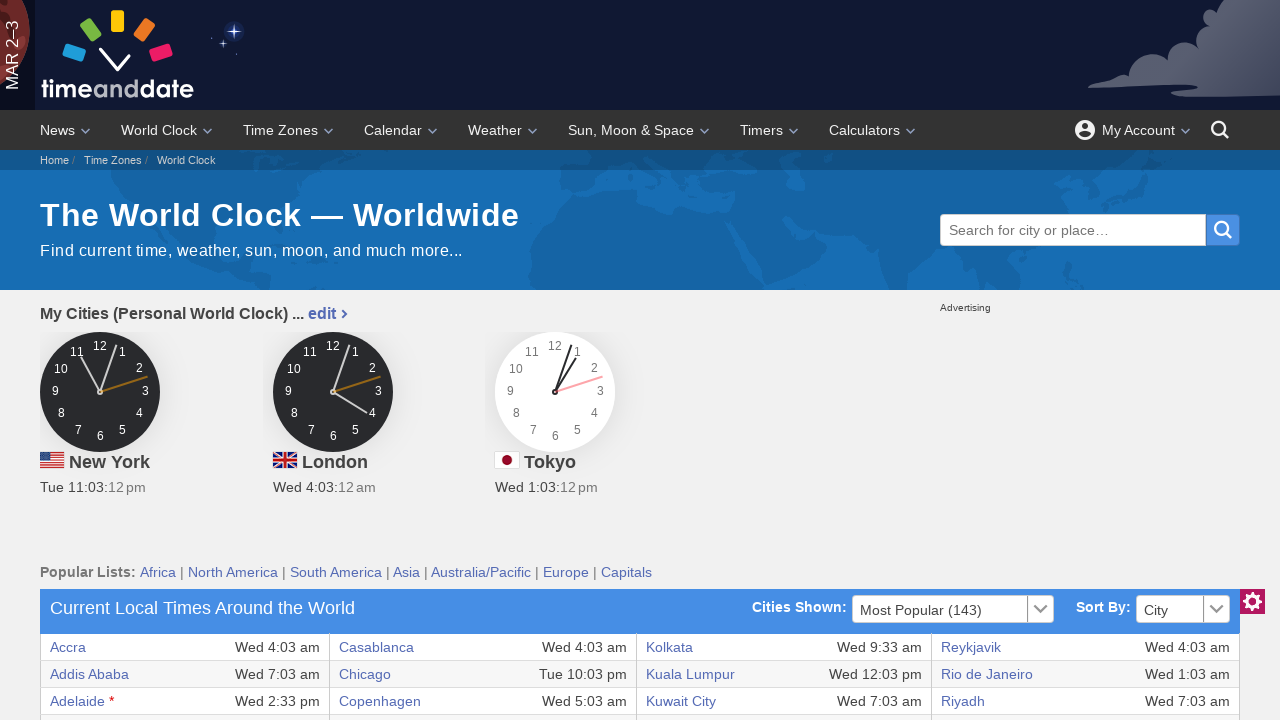

Retrieved text content from city link in row 15
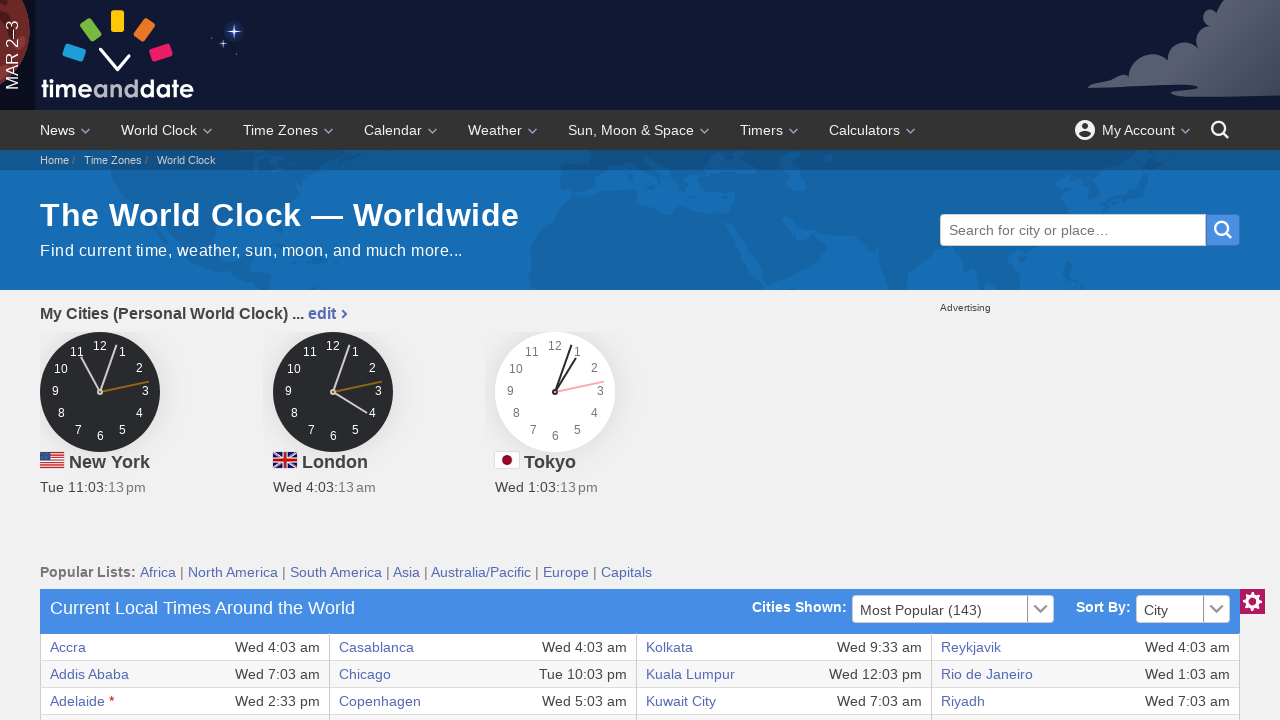

Located city link in row 16
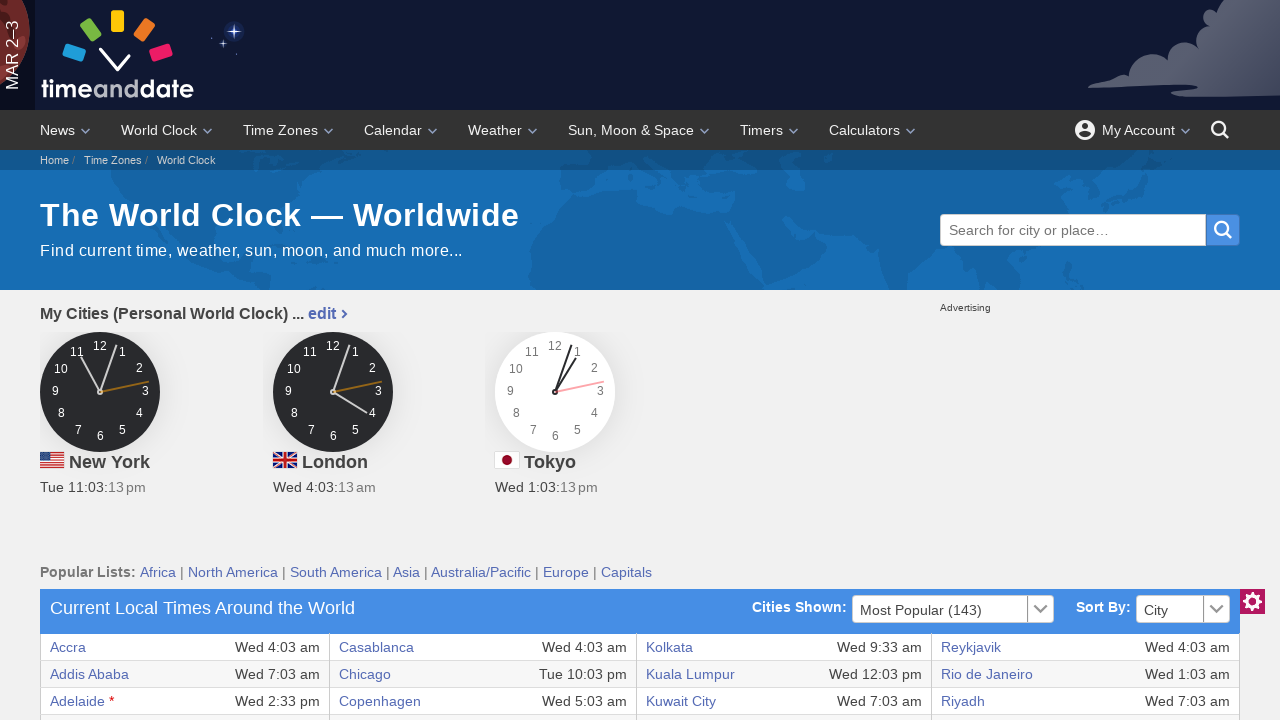

Retrieved text content from city link in row 16
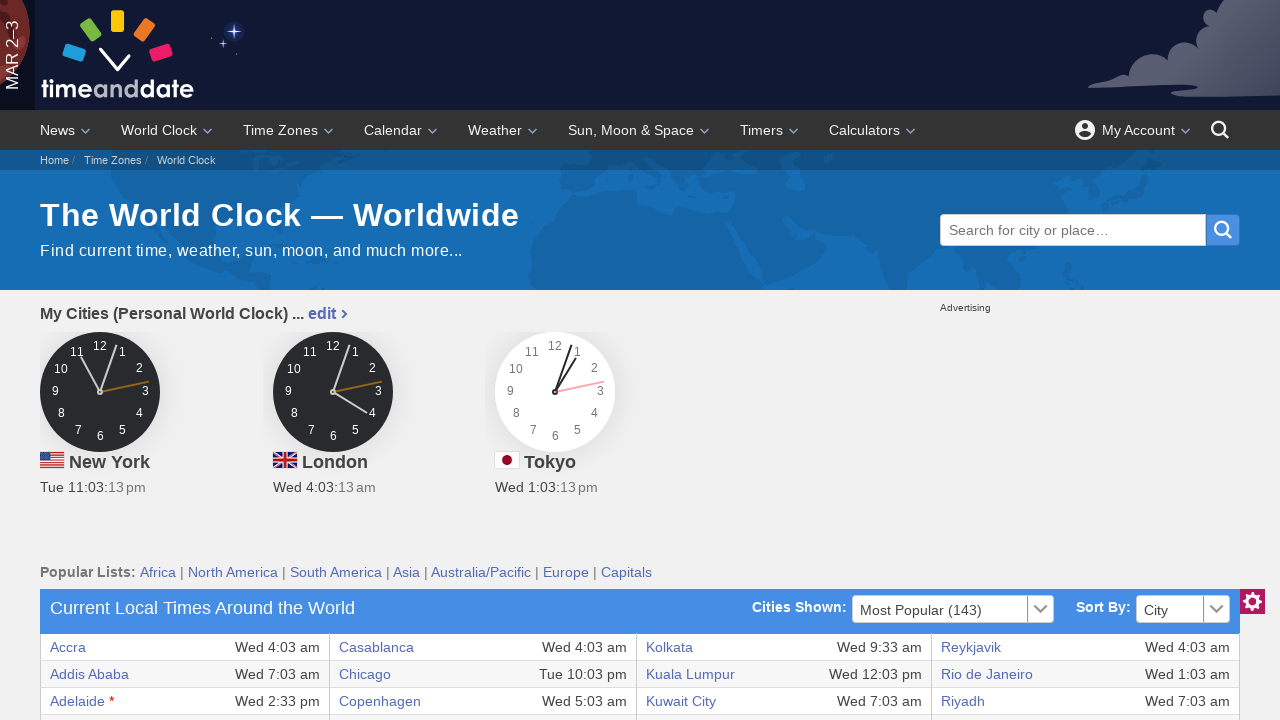

Located city link in row 17
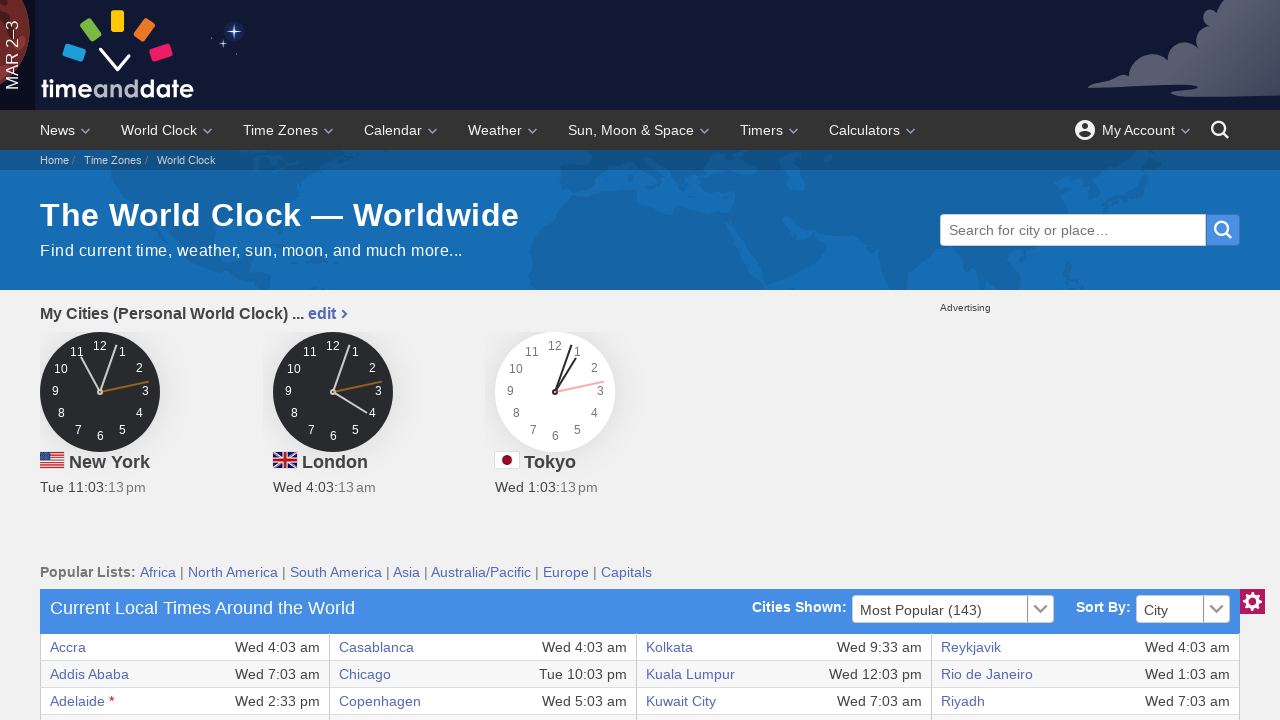

Retrieved text content from city link in row 17
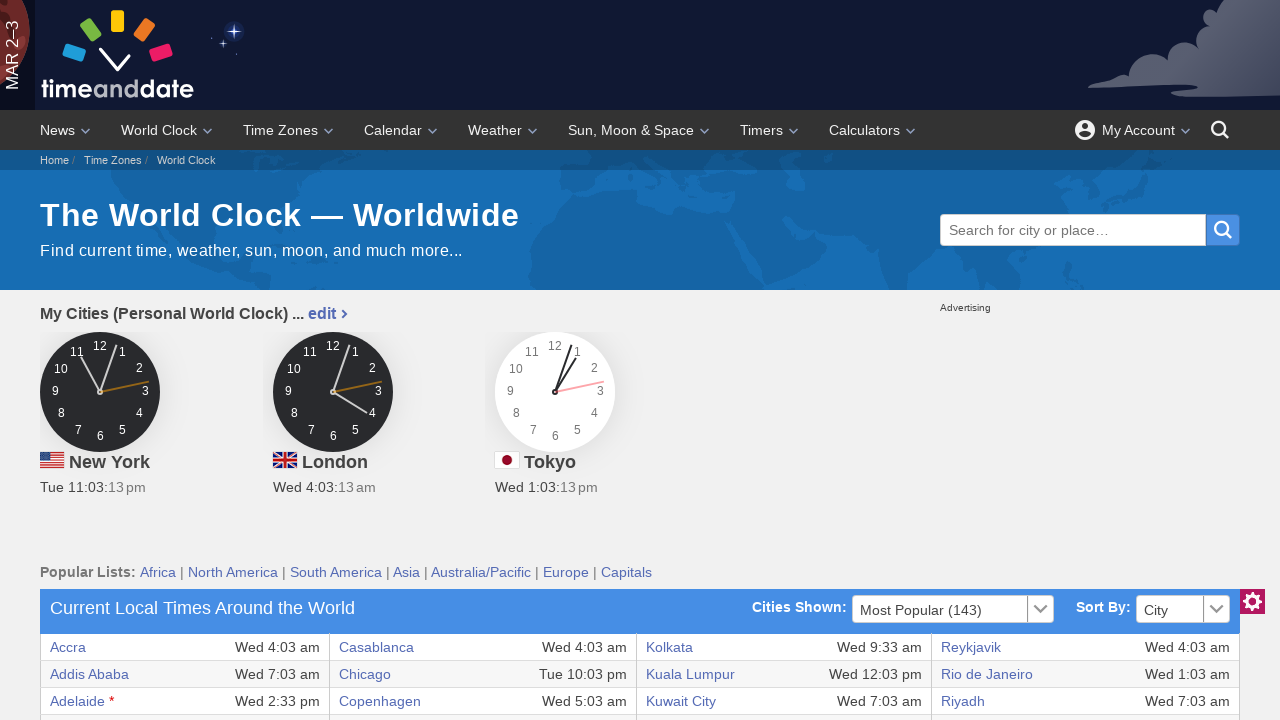

Located city link in row 18
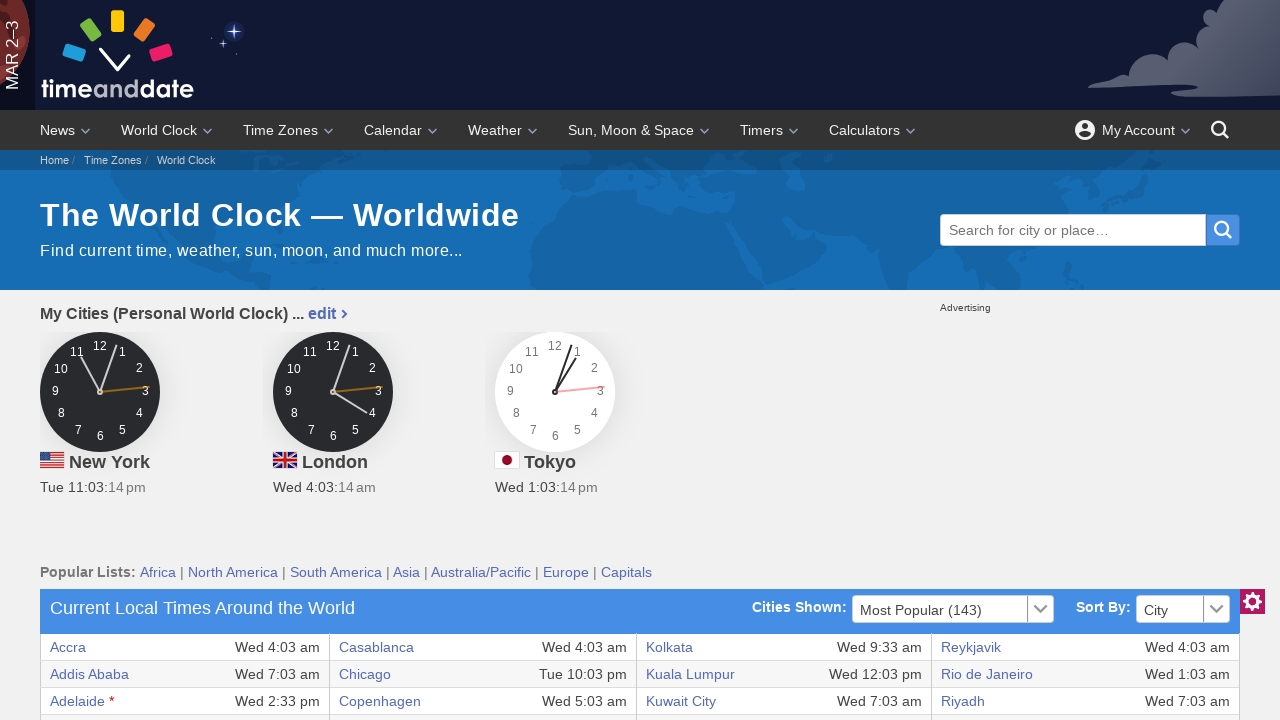

Retrieved text content from city link in row 18
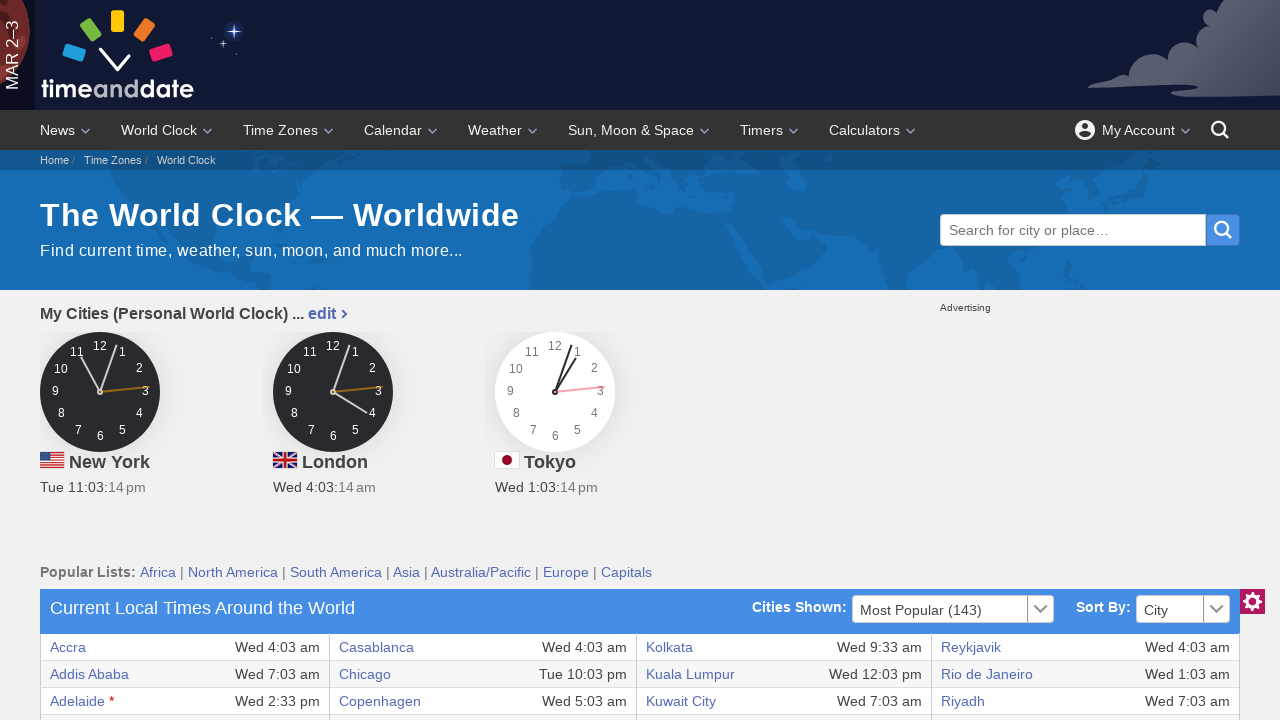

Located city link in row 19
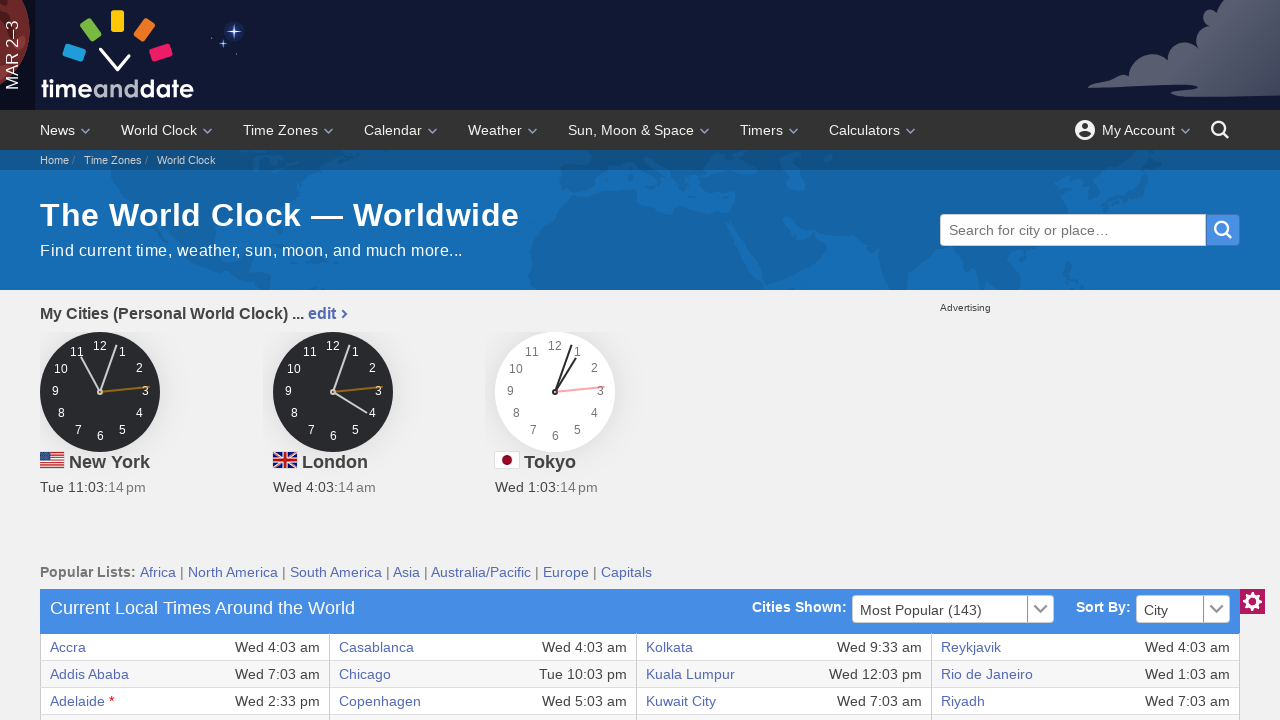

Retrieved text content from city link in row 19
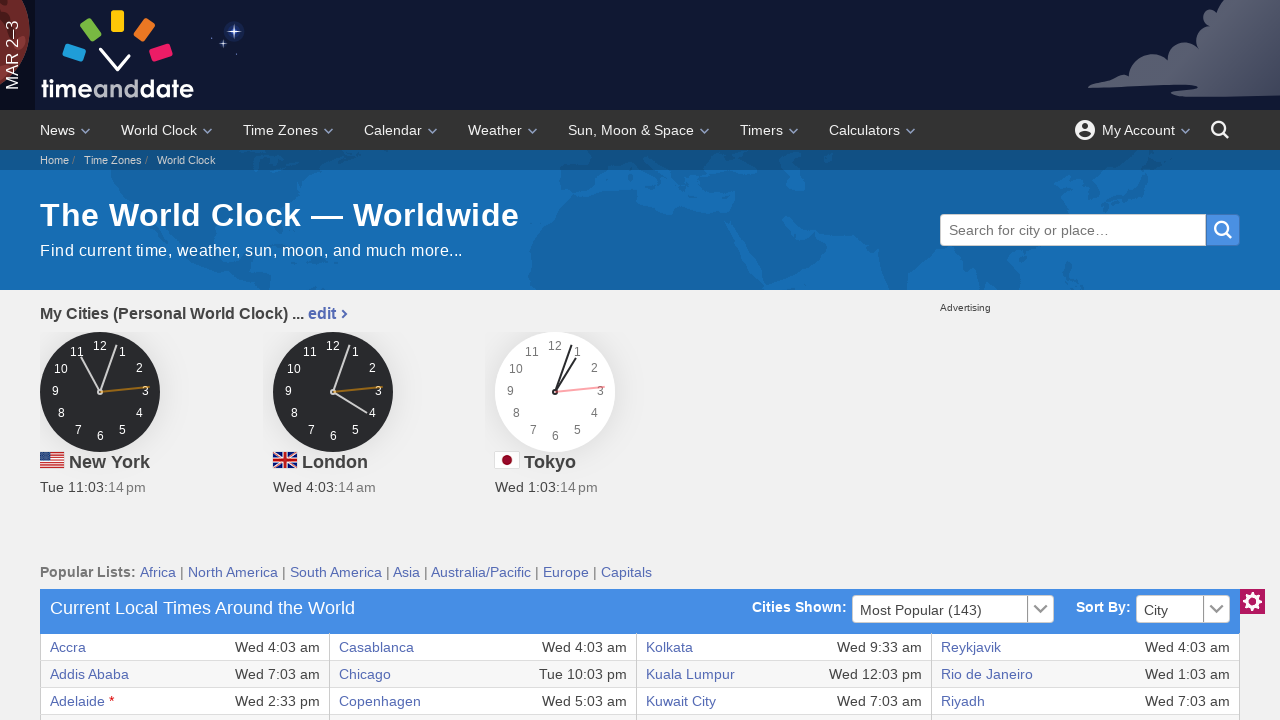

Located city link in row 20
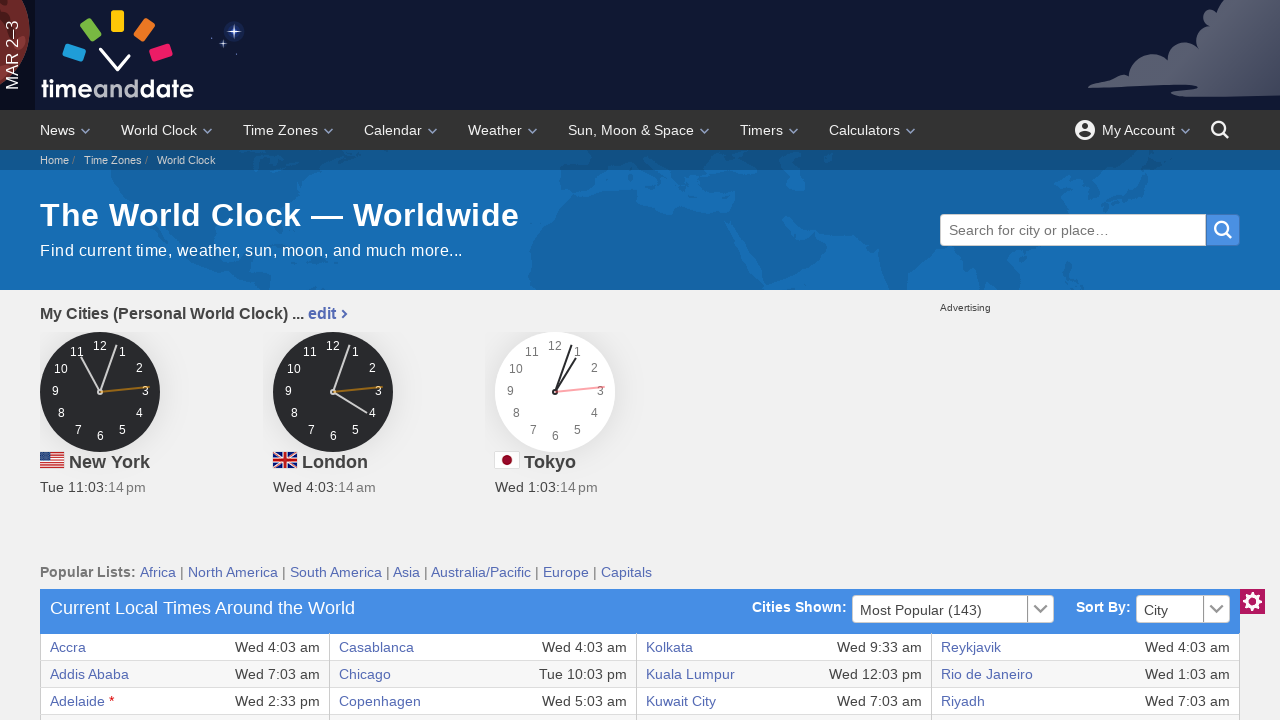

Retrieved text content from city link in row 20
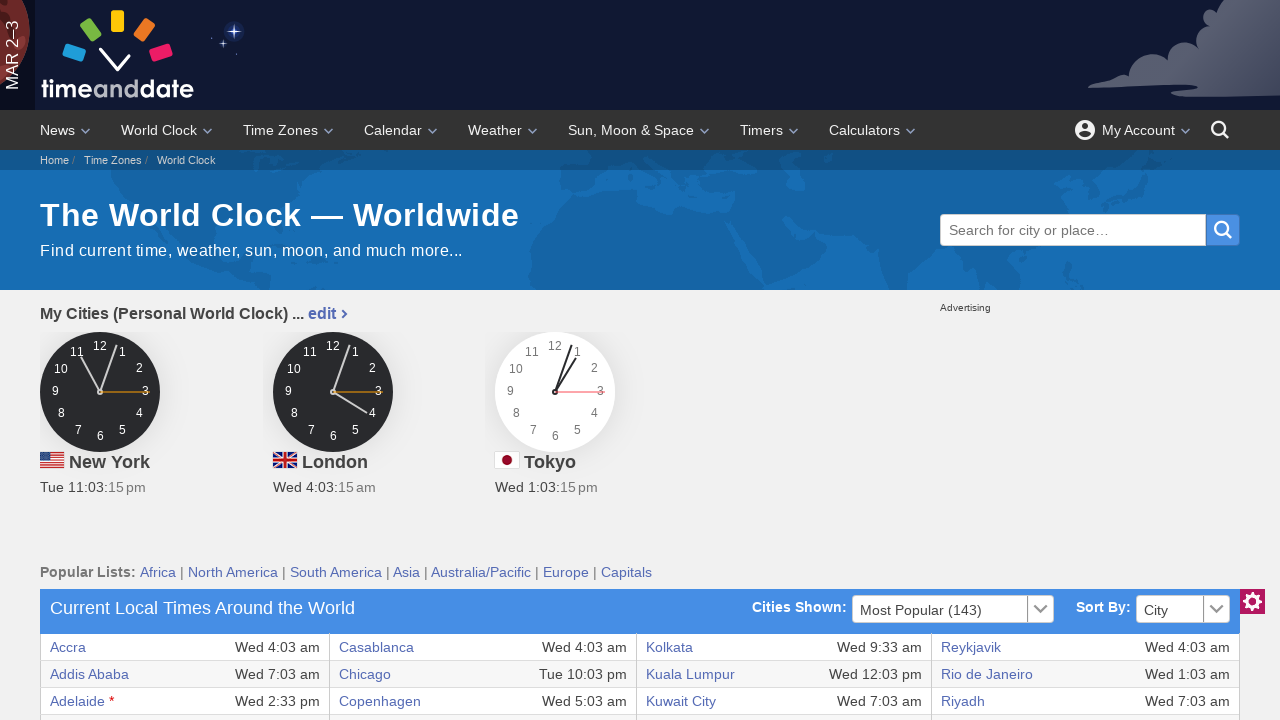

Located city link in row 21
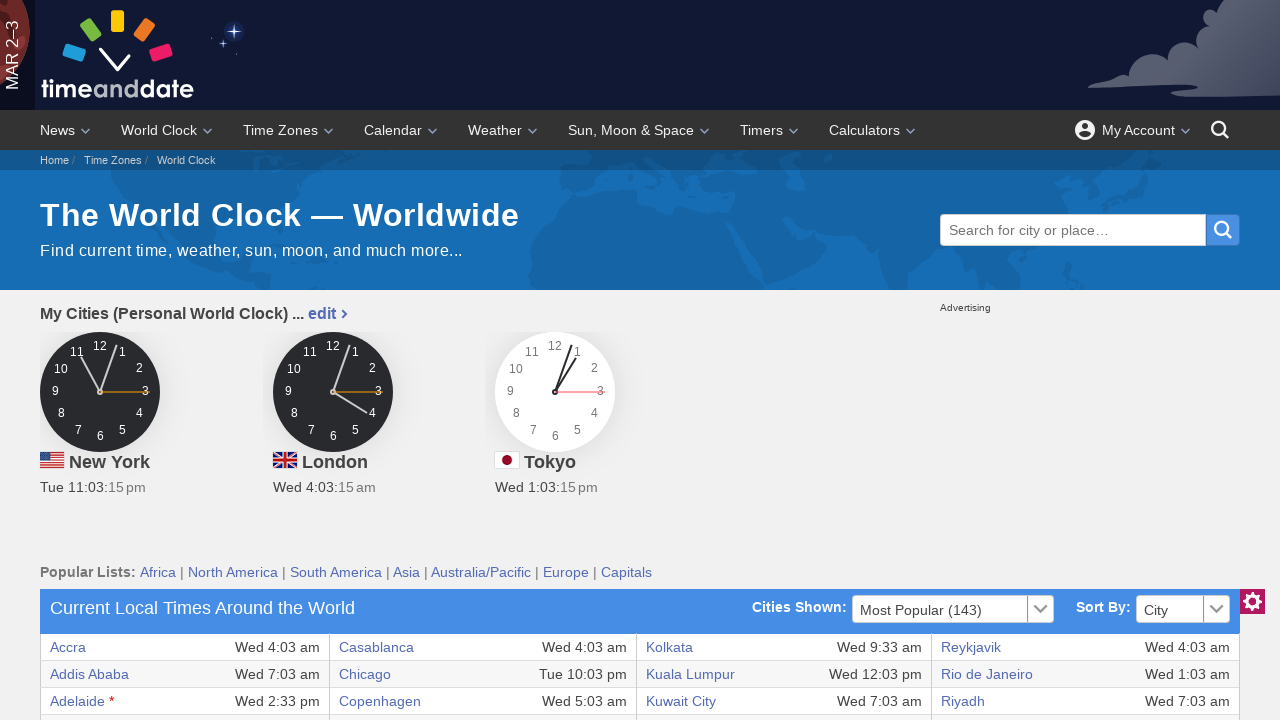

Retrieved text content from city link in row 21
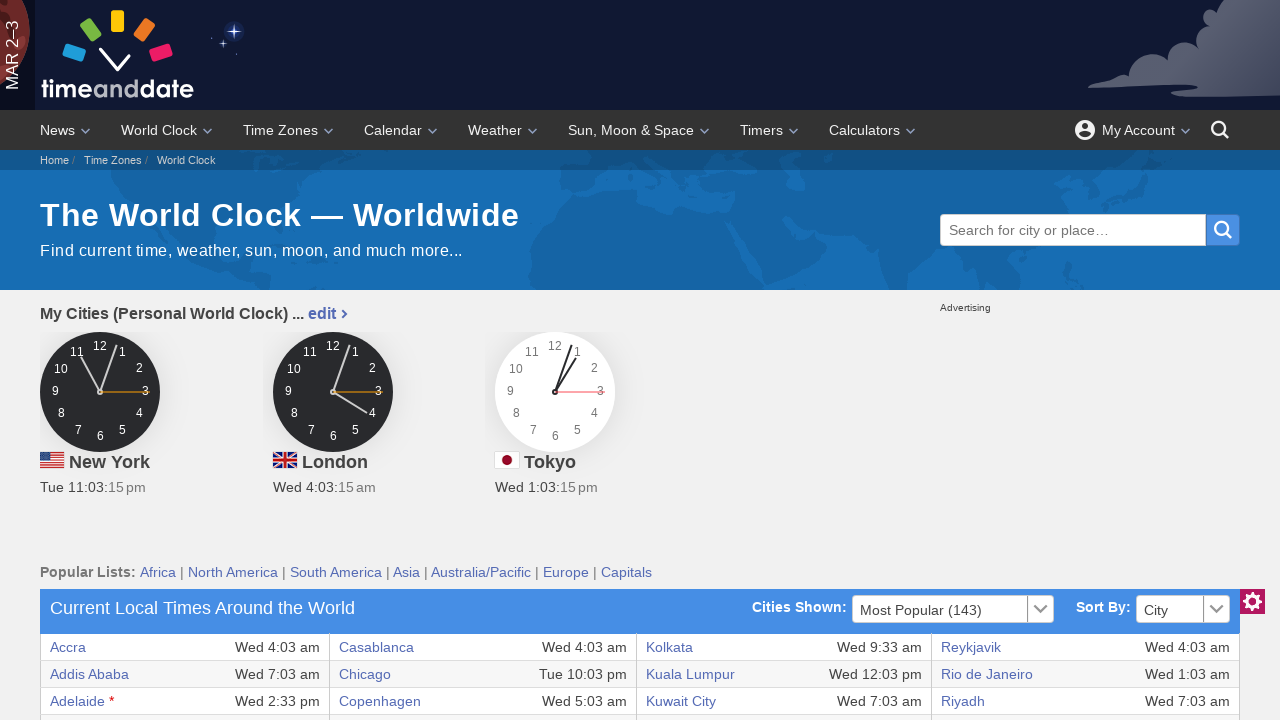

Located city link in row 22
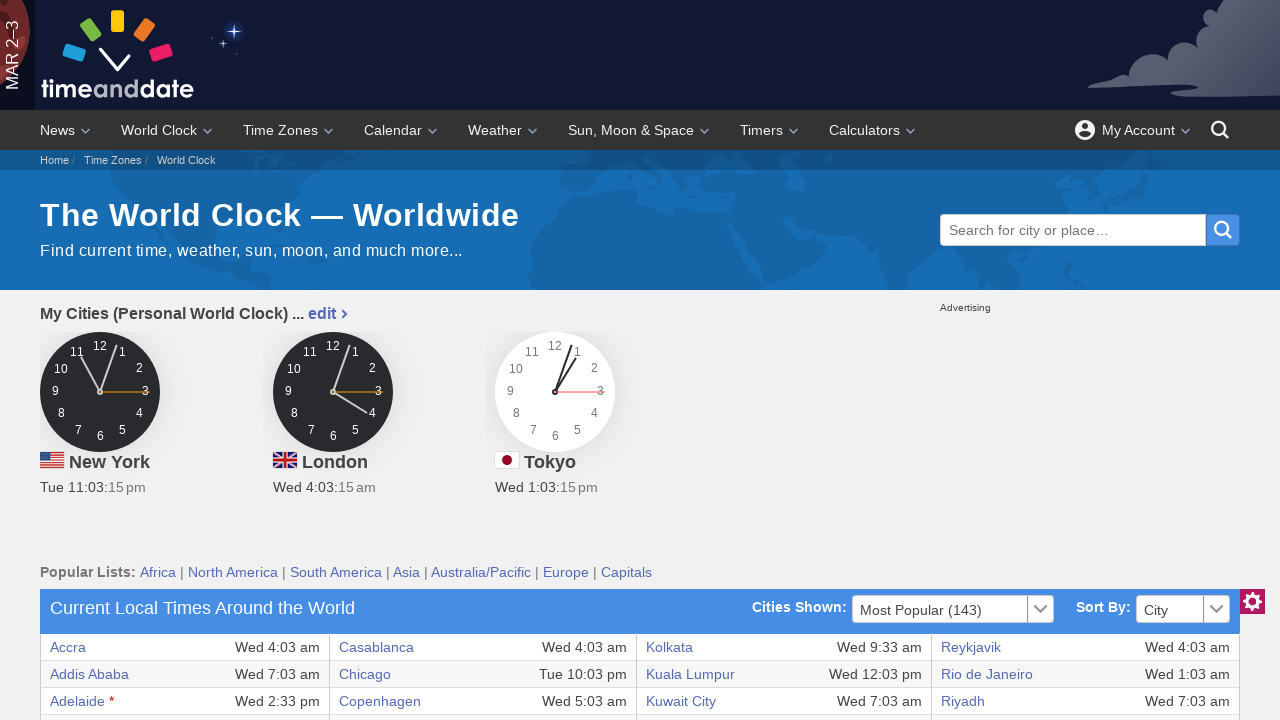

Retrieved text content from city link in row 22
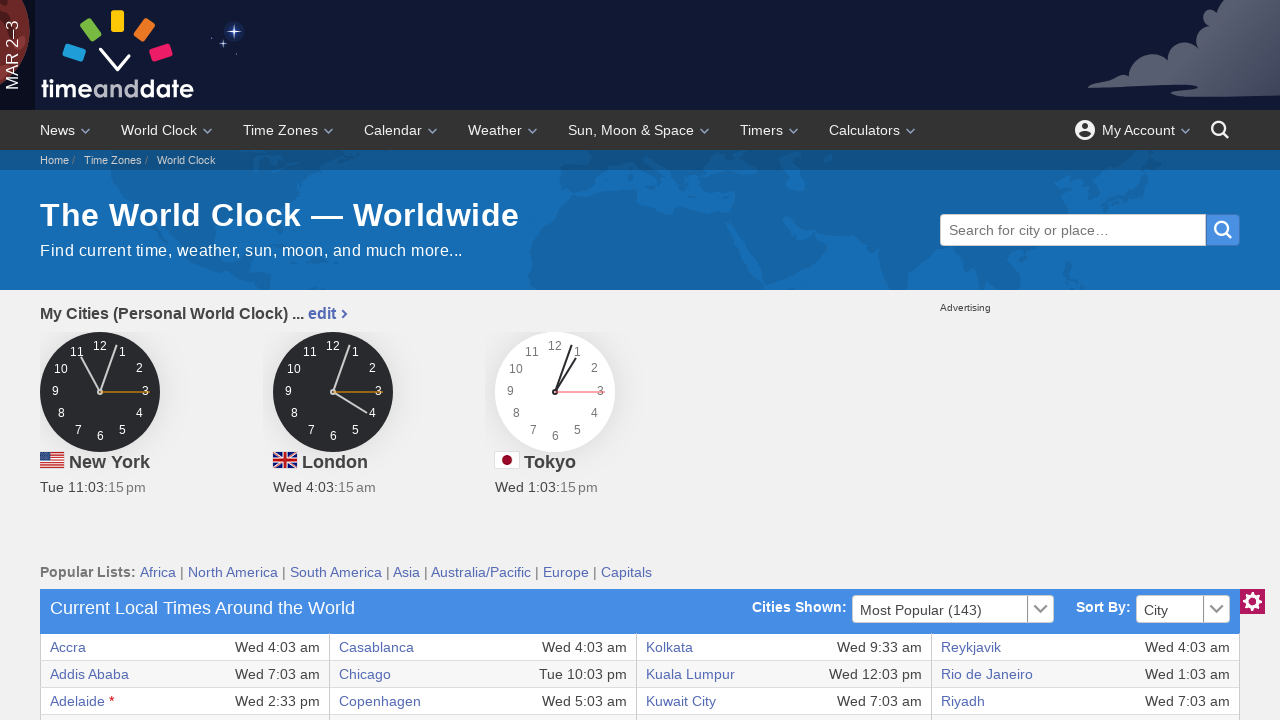

Located city link in row 23
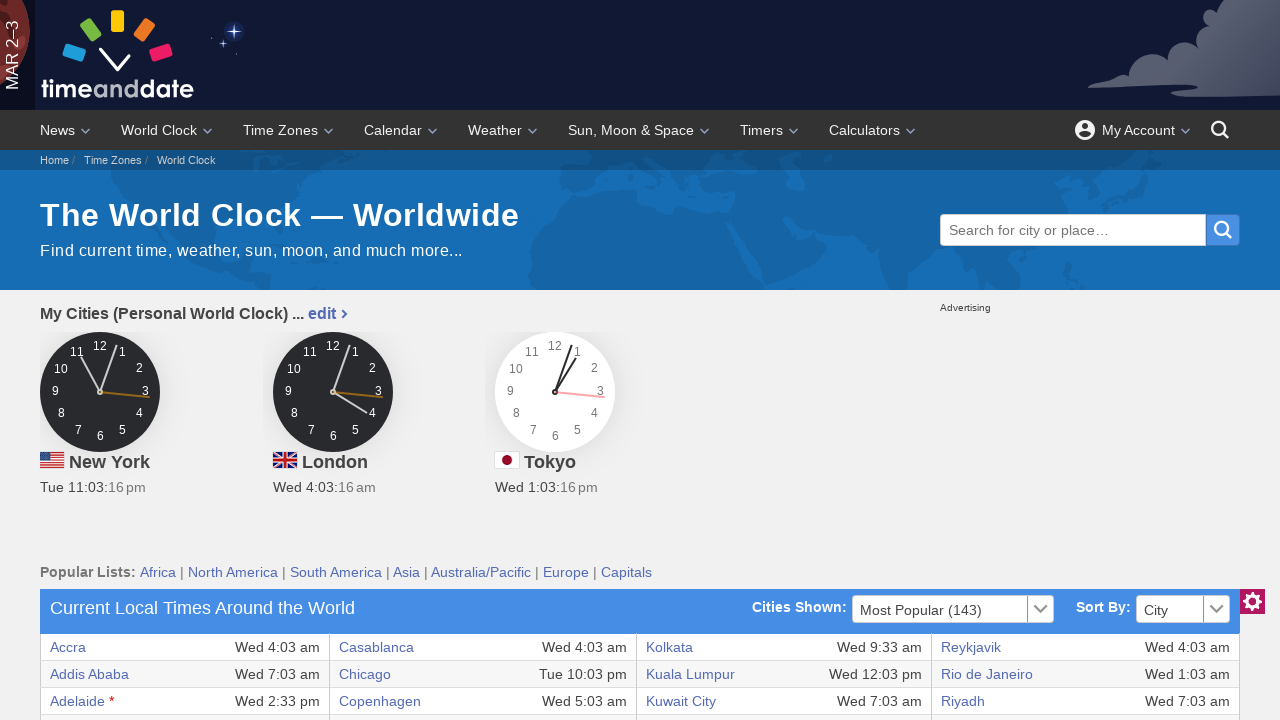

Retrieved text content from city link in row 23
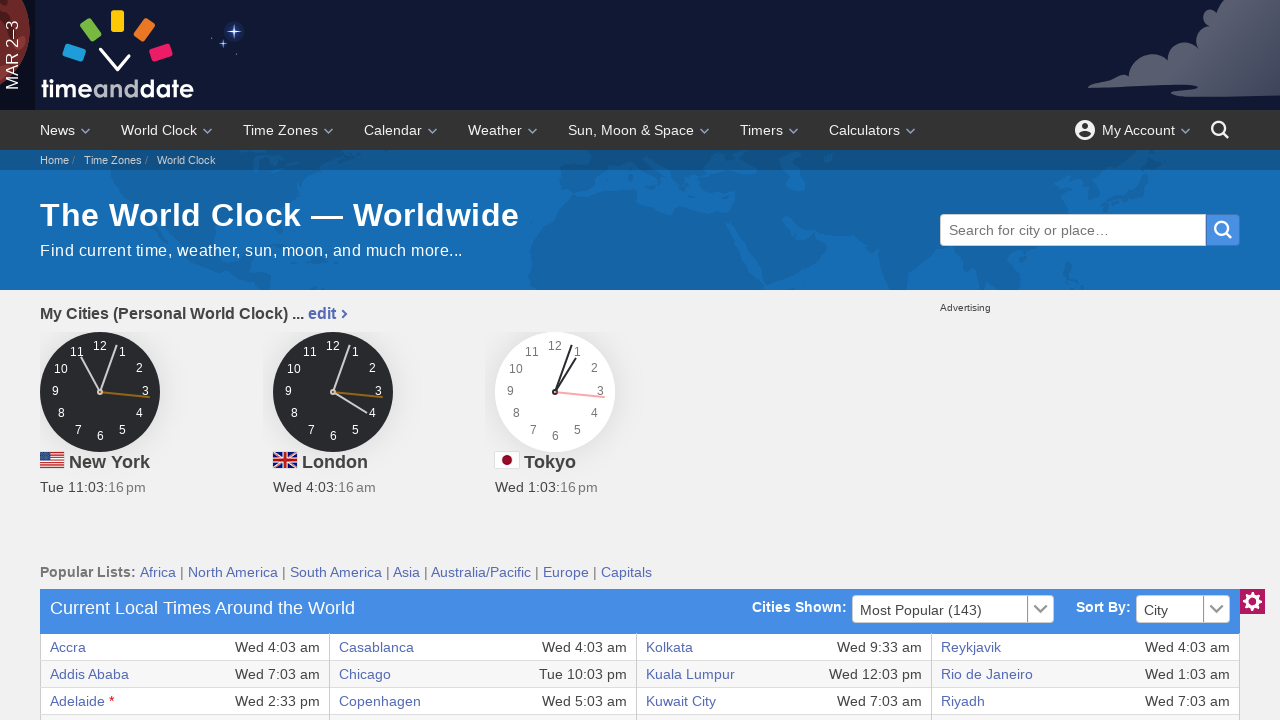

Located city link in row 24
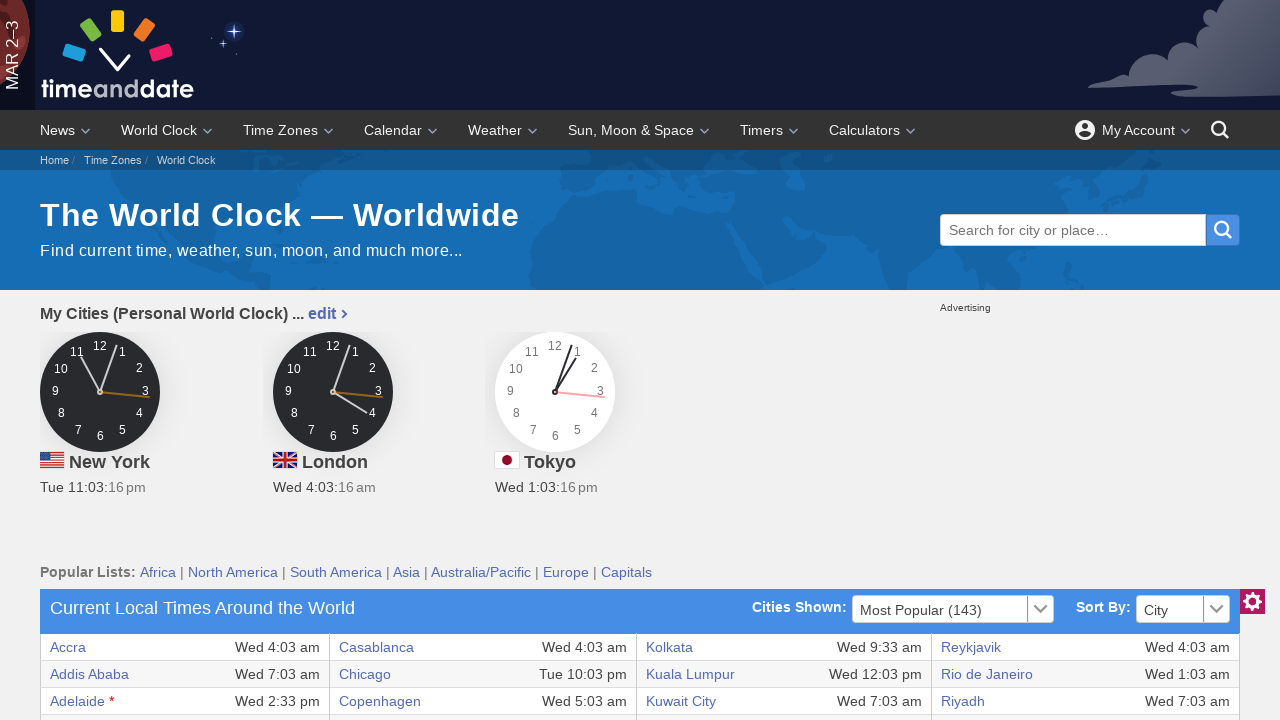

Retrieved text content from city link in row 24
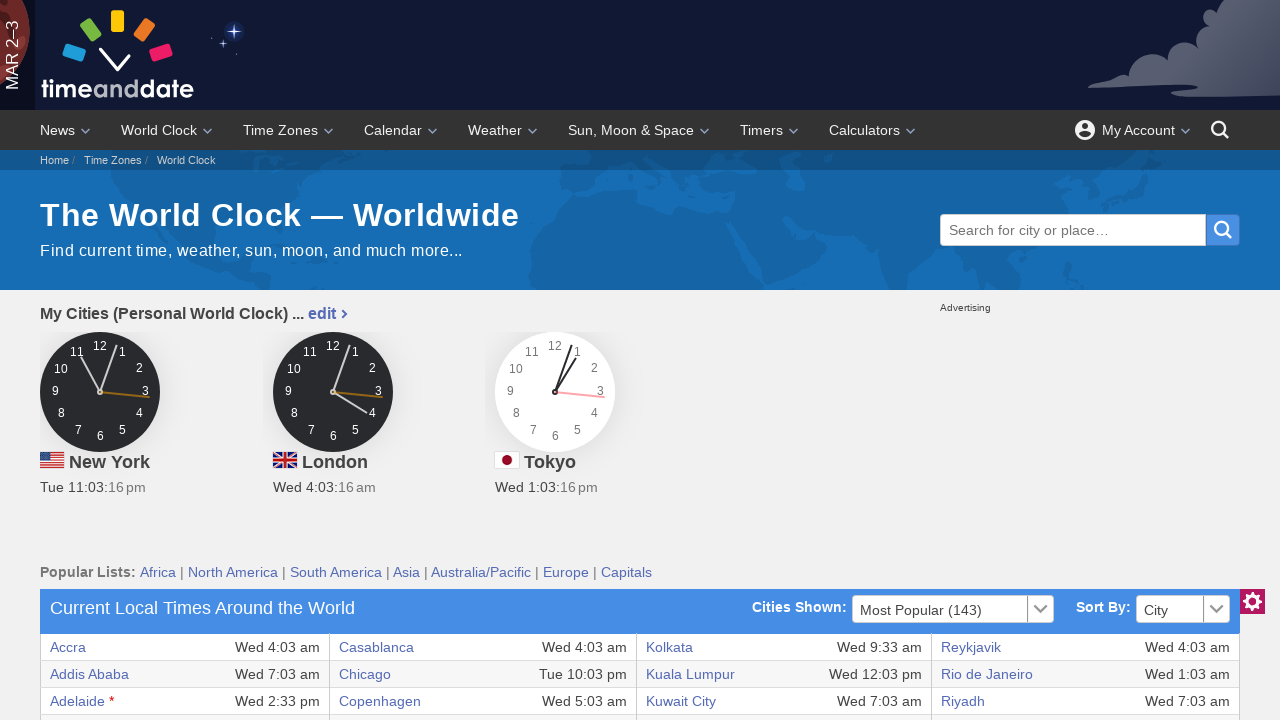

Located city link in row 25
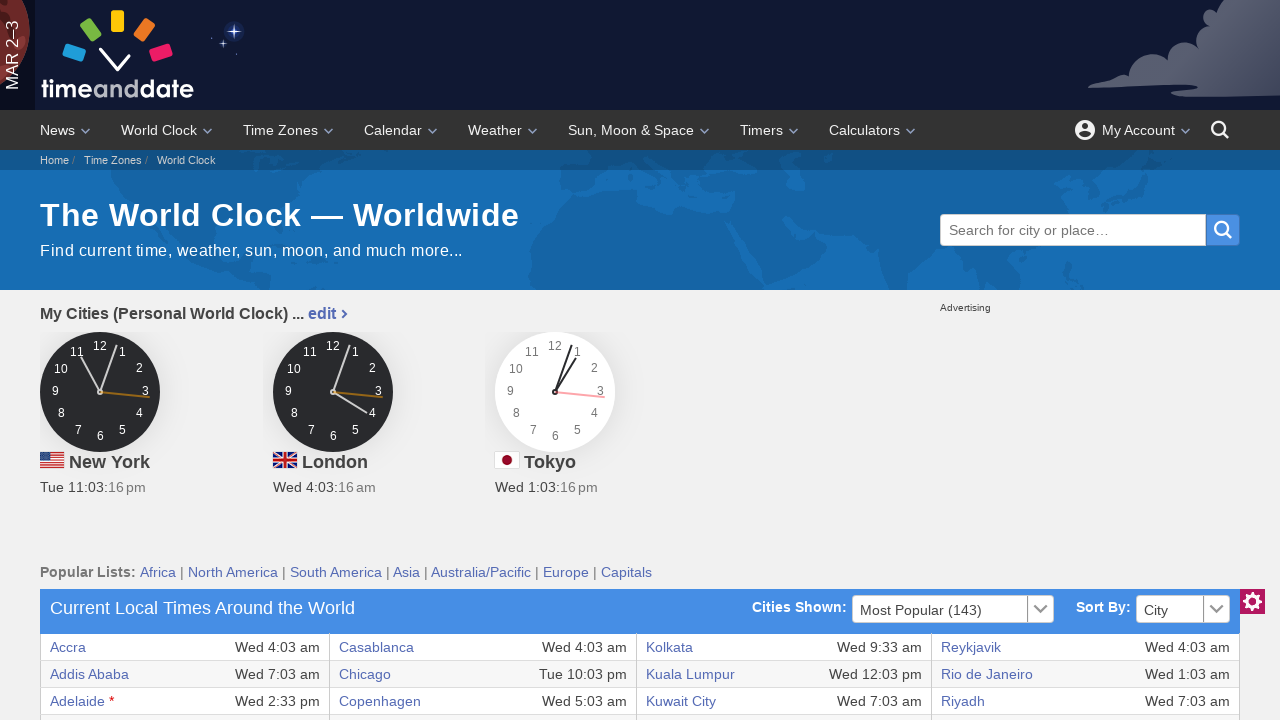

Retrieved text content from city link in row 25
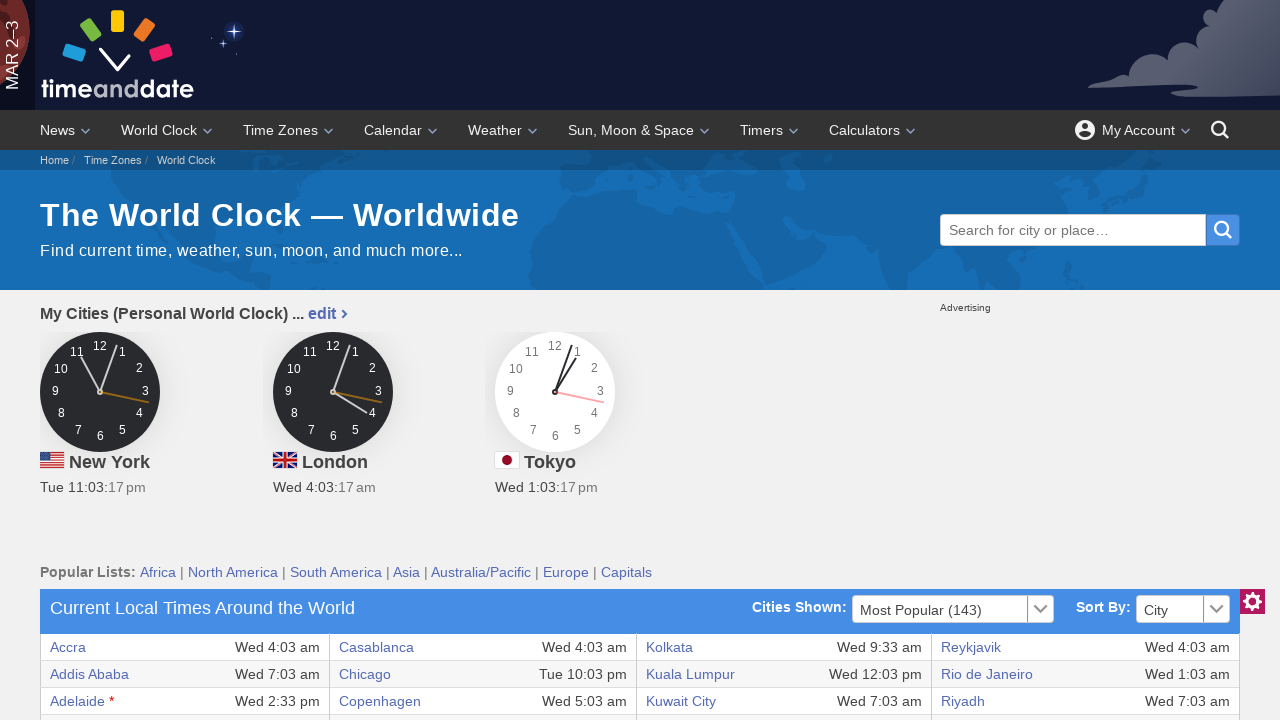

Located city link in row 26
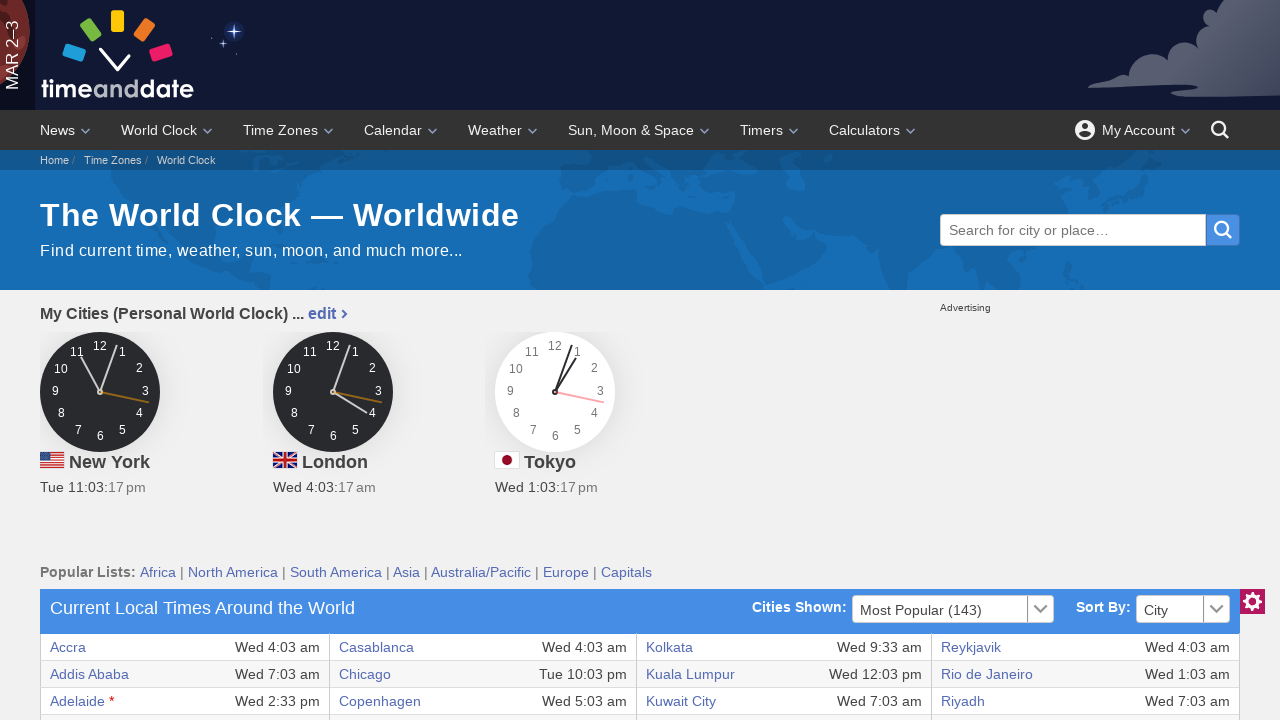

Retrieved text content from city link in row 26
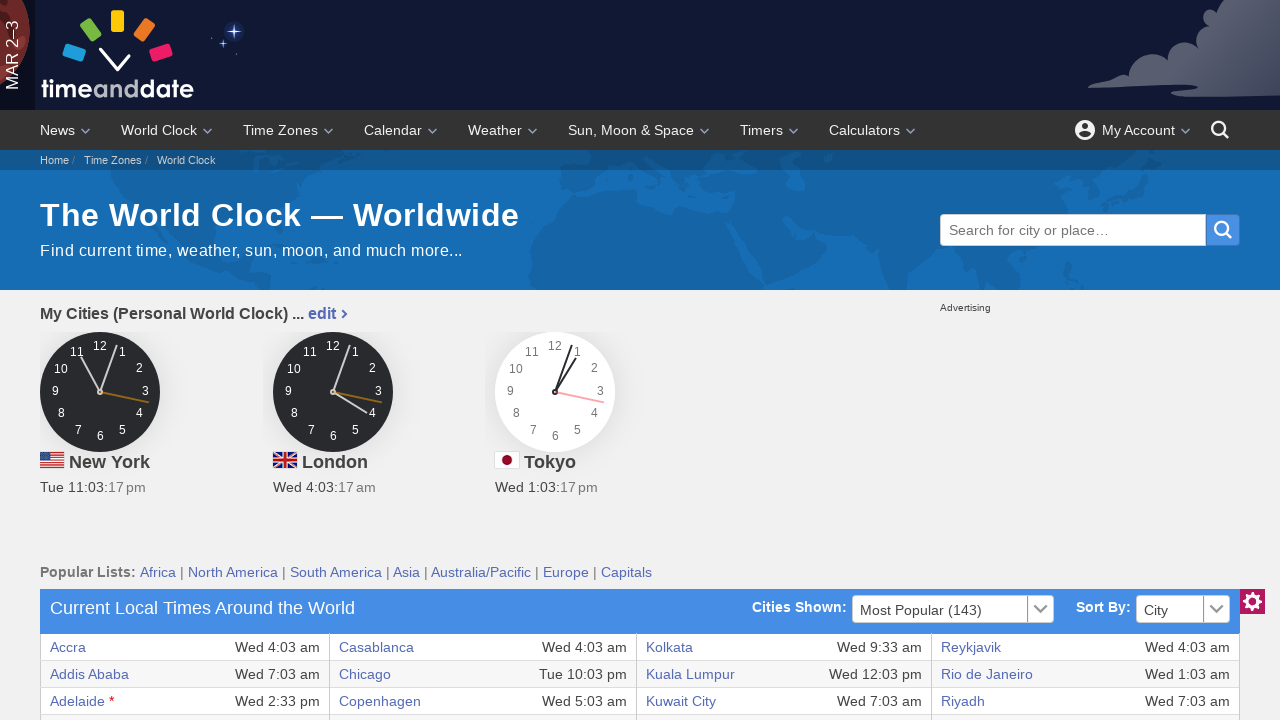

Located city link in row 27
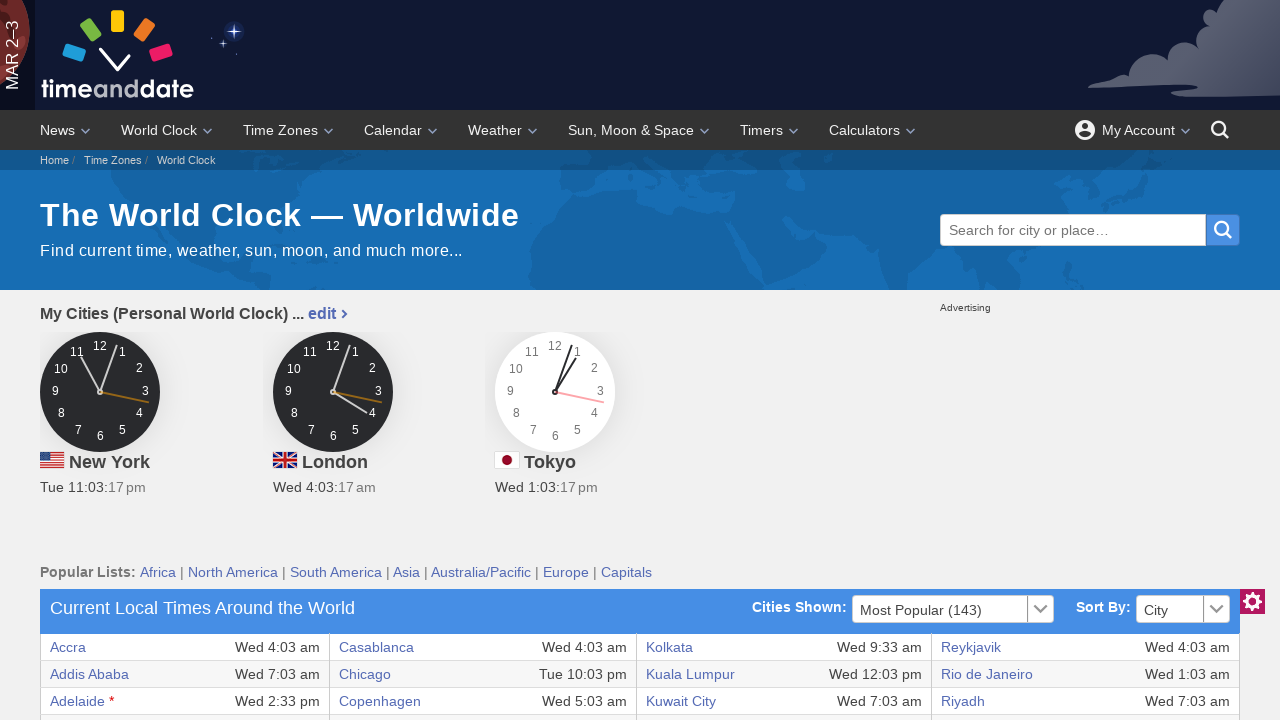

Retrieved text content from city link in row 27
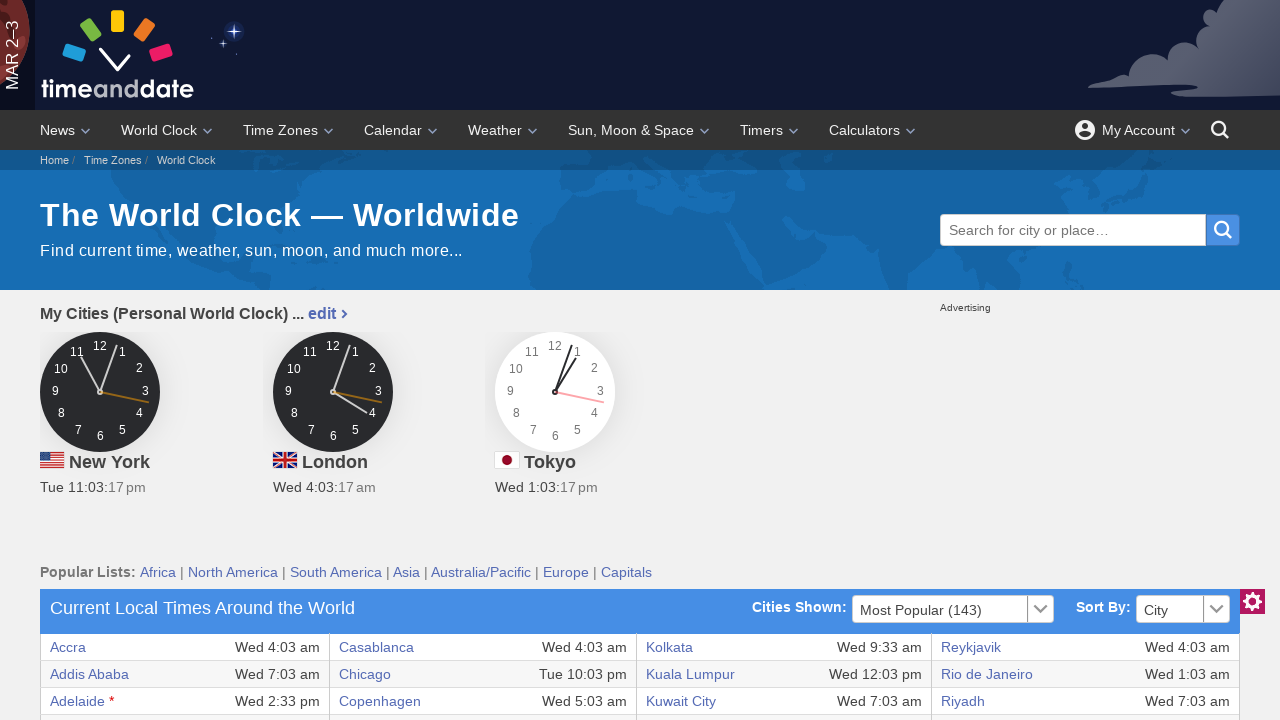

Located city link in row 28
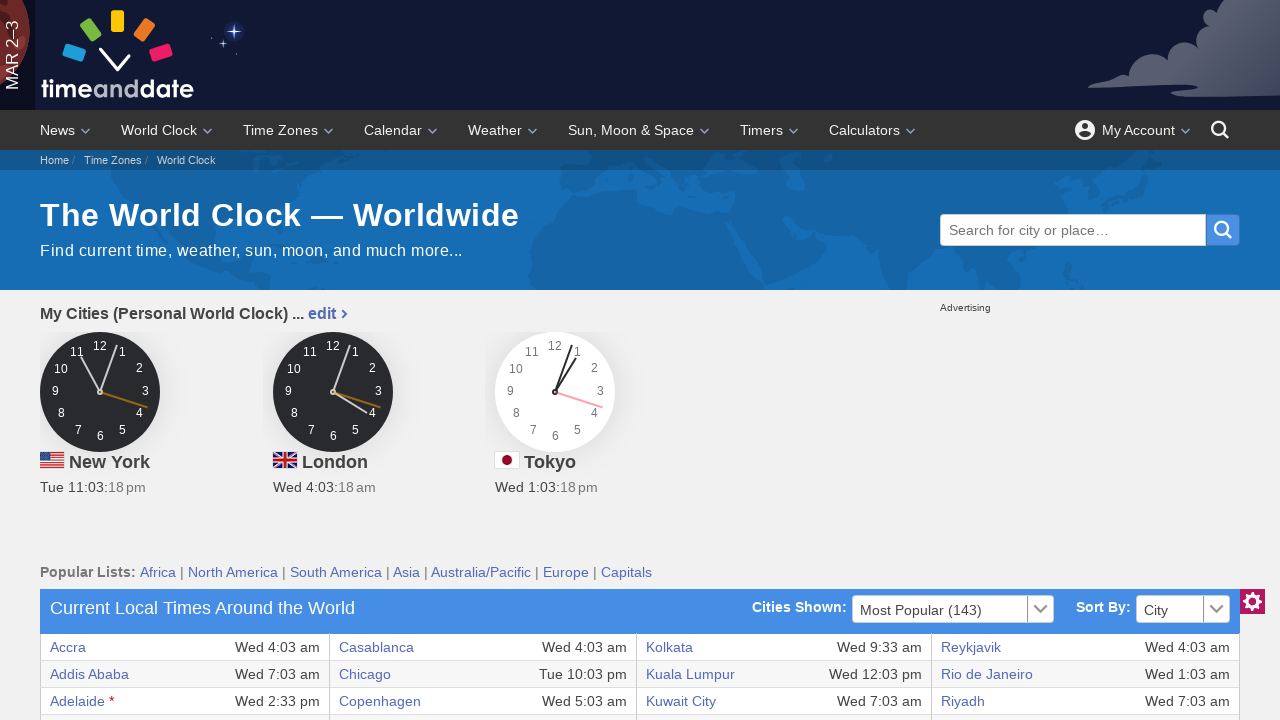

Retrieved text content from city link in row 28
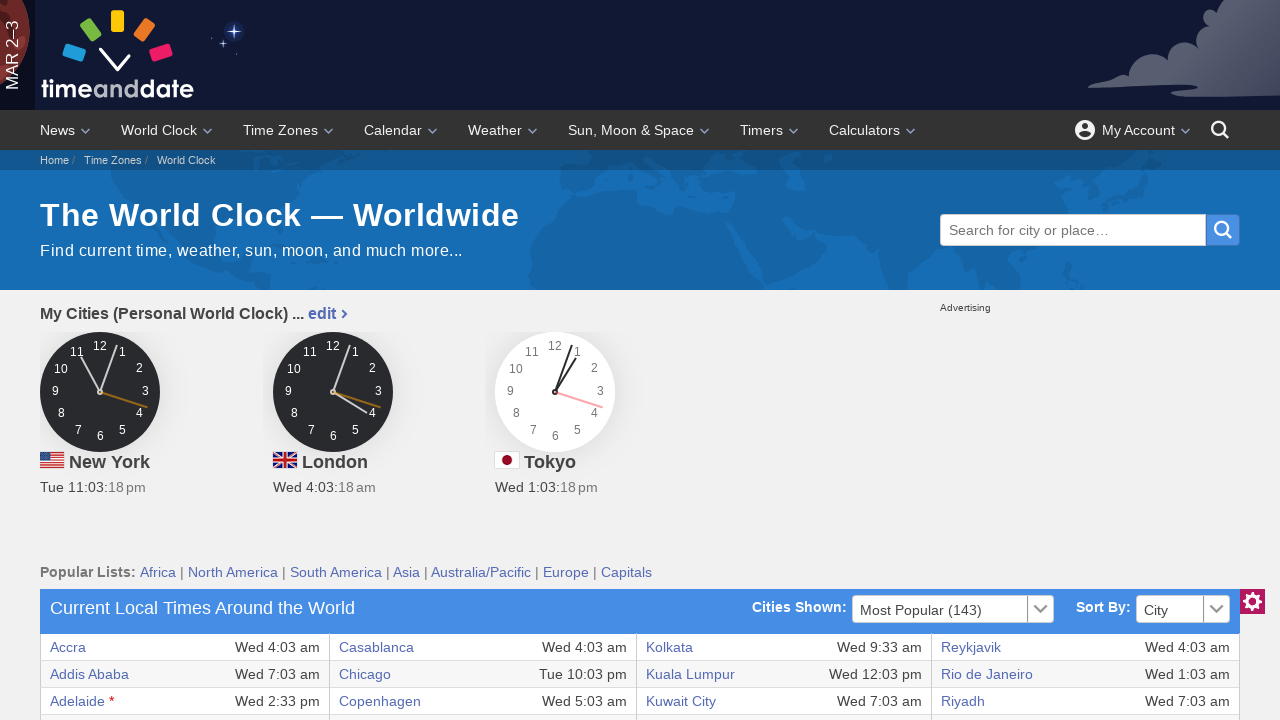

Located city link in row 29
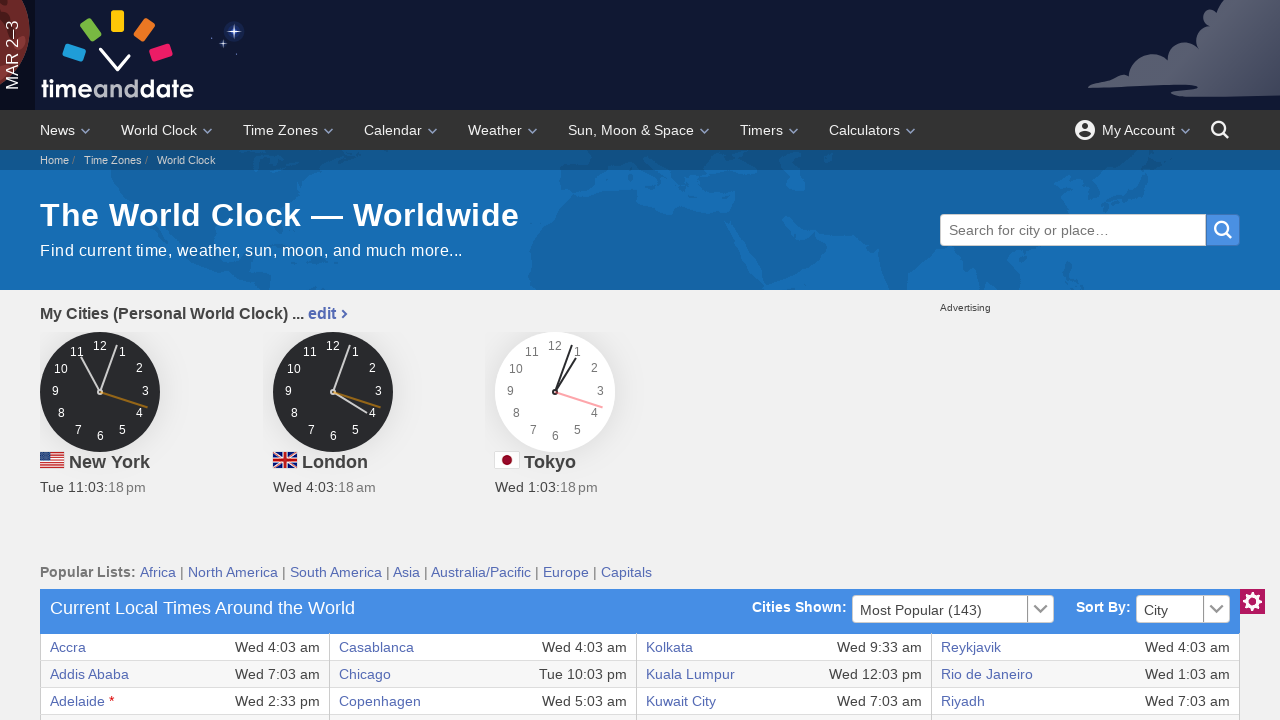

Retrieved text content from city link in row 29
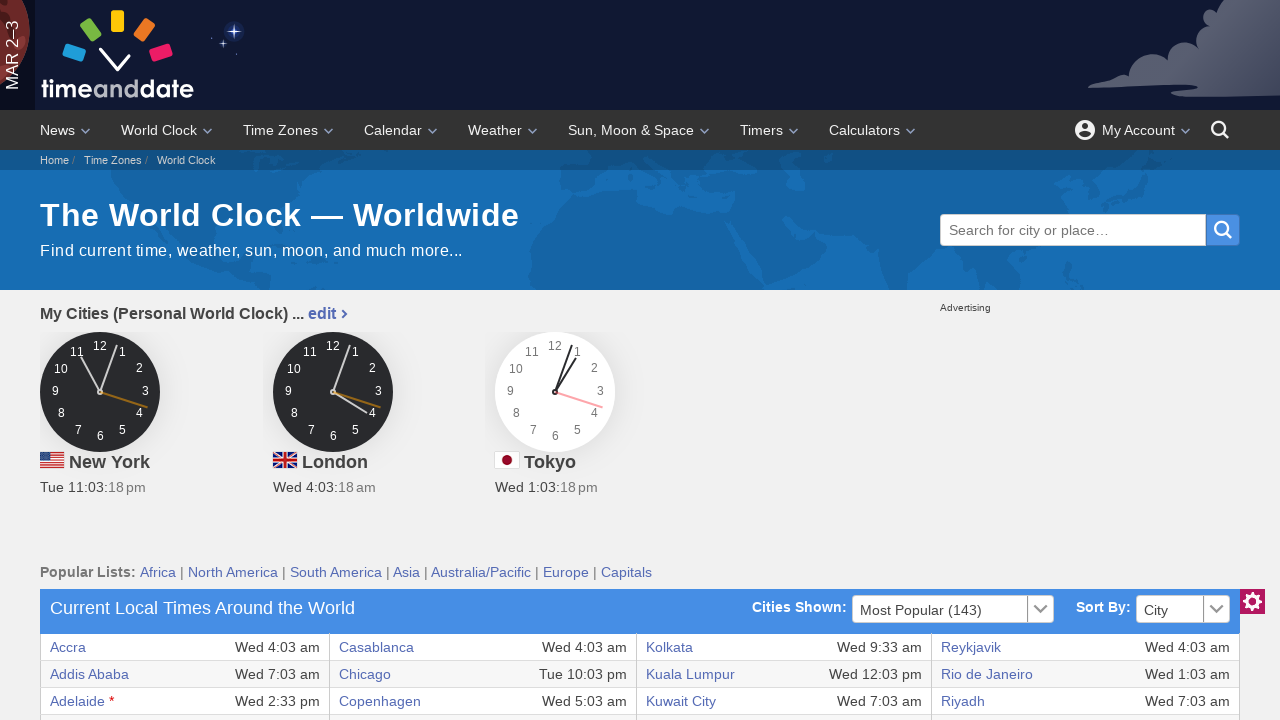

Located city link in row 30
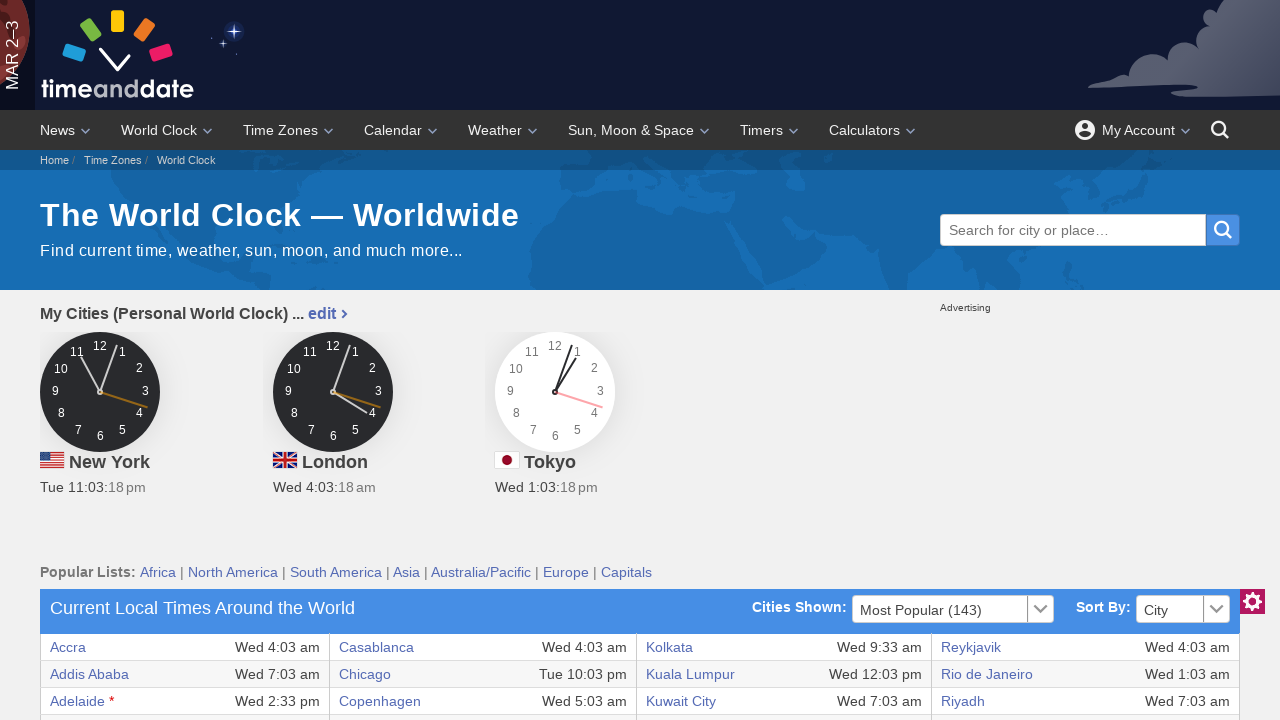

Retrieved text content from city link in row 30
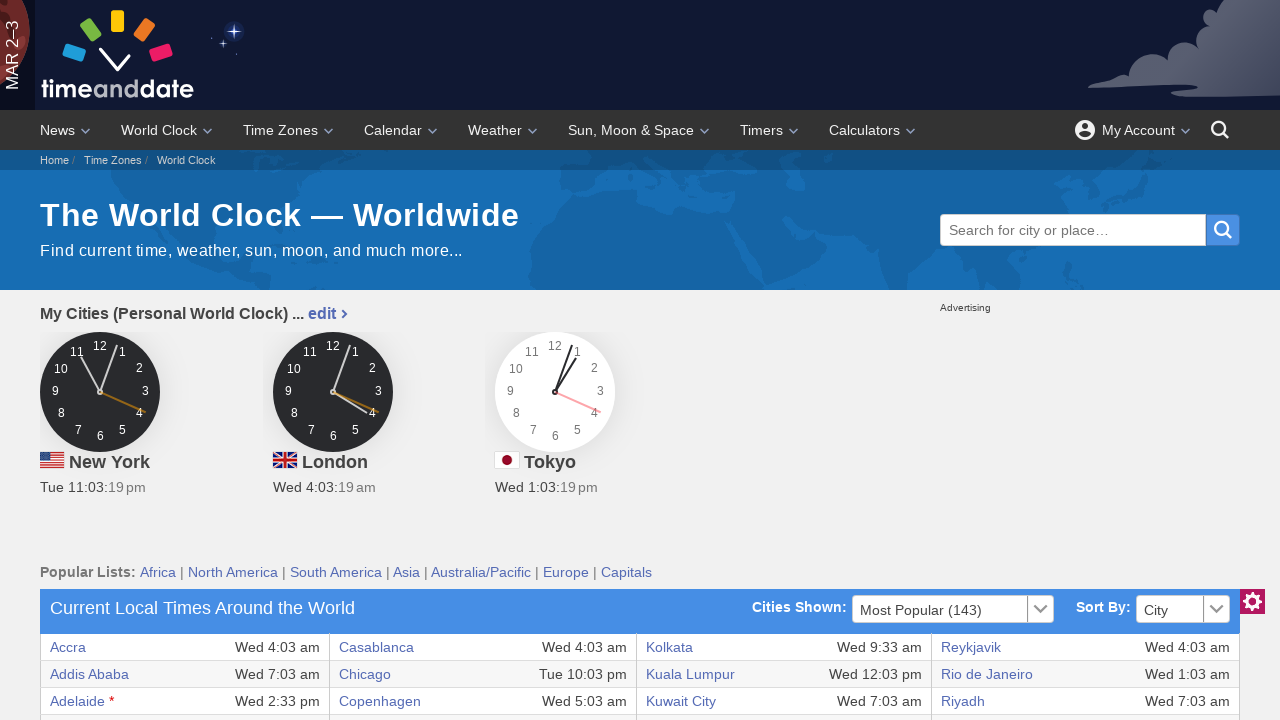

Located city link in row 31
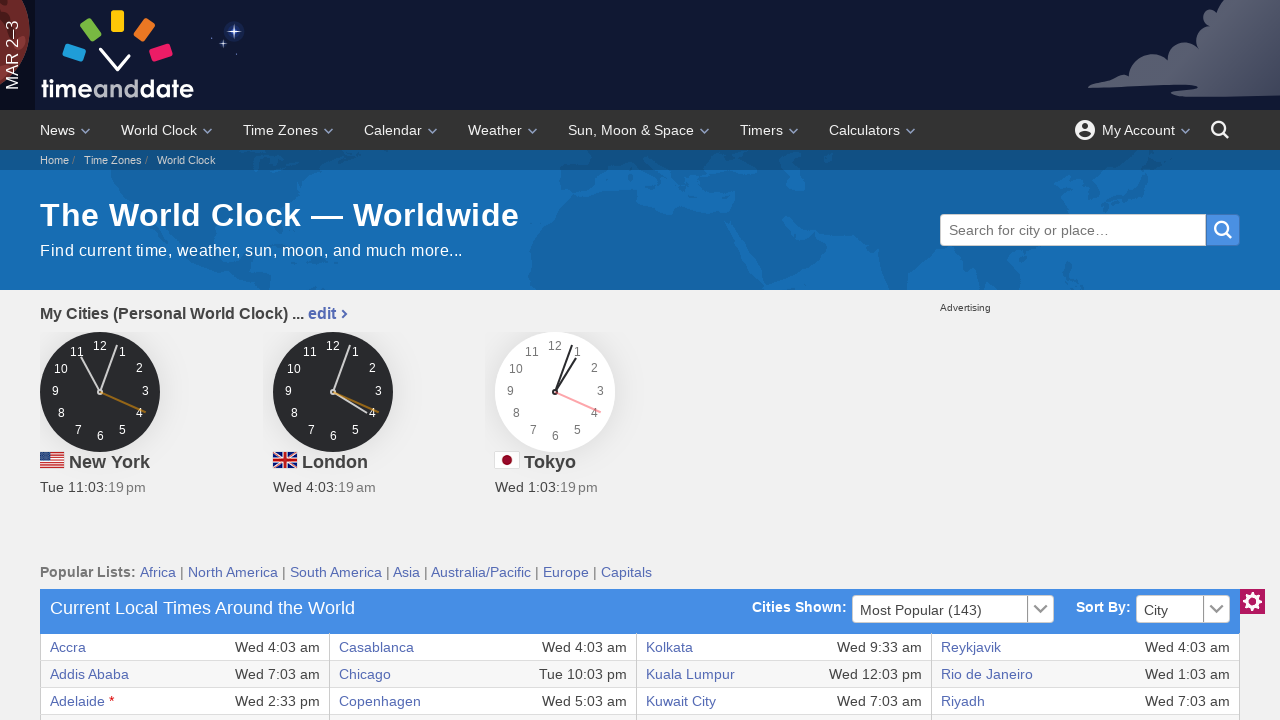

Retrieved text content from city link in row 31
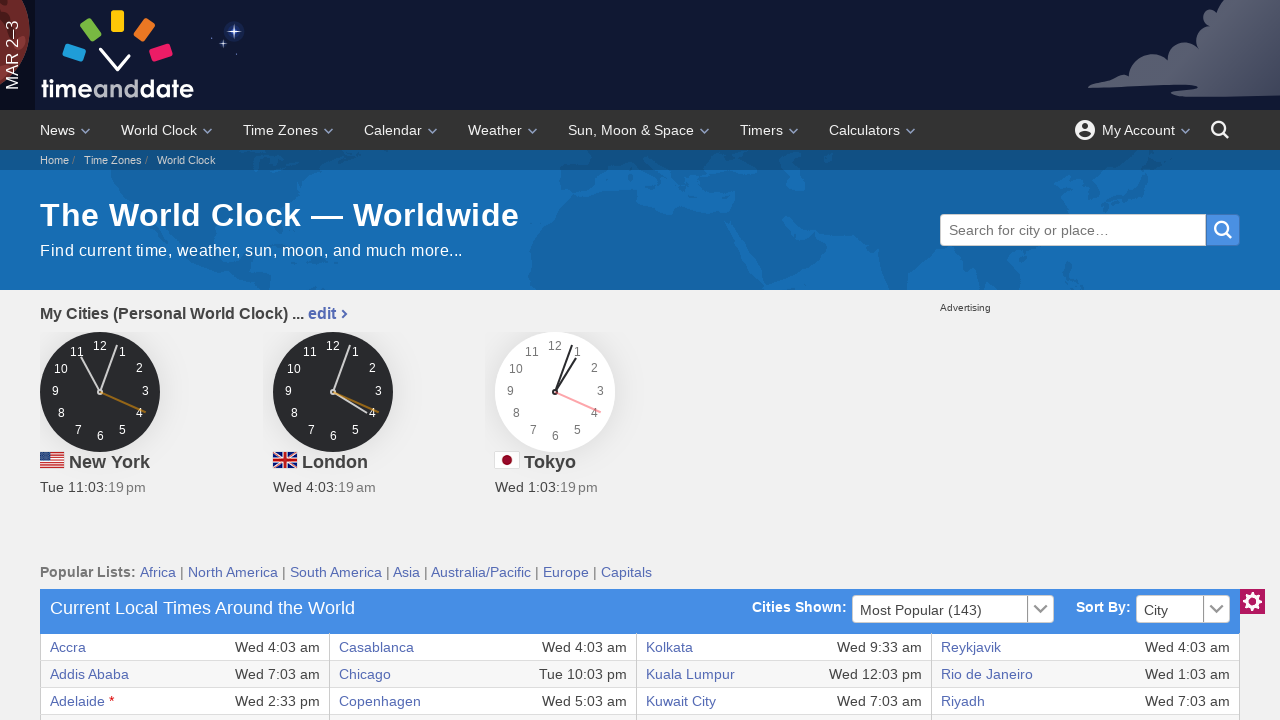

Located city link in row 32
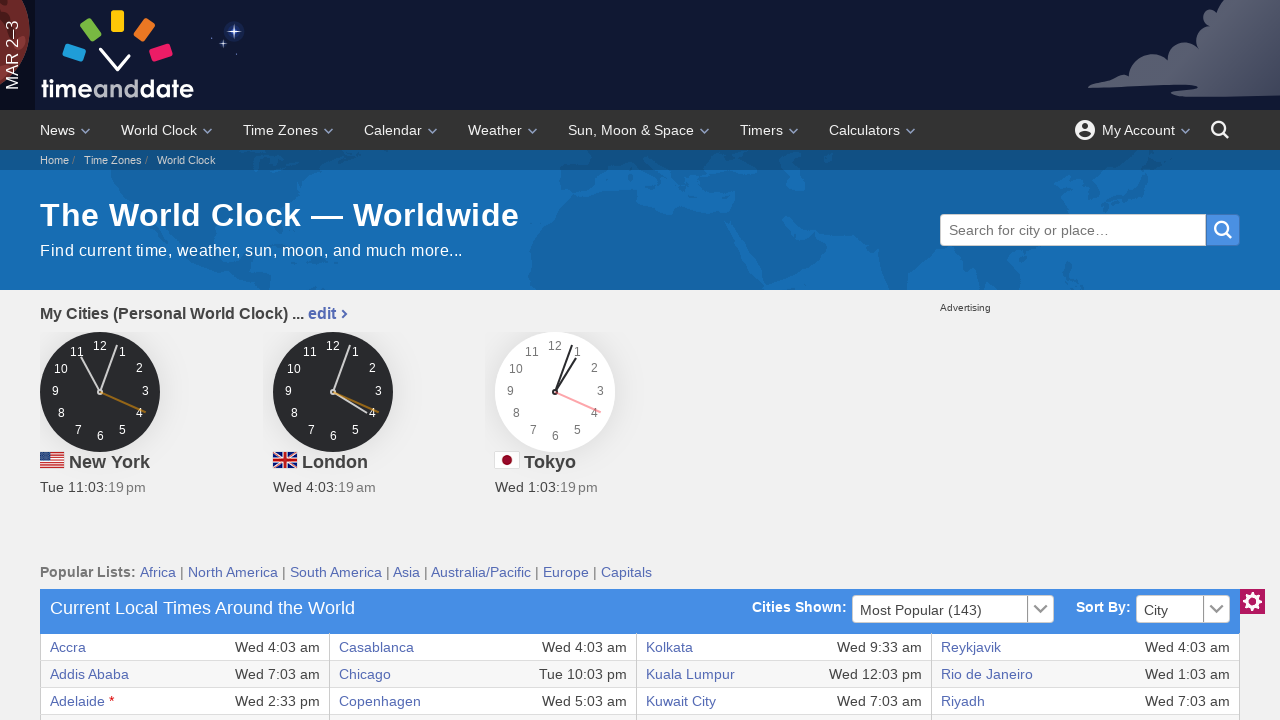

Retrieved text content from city link in row 32
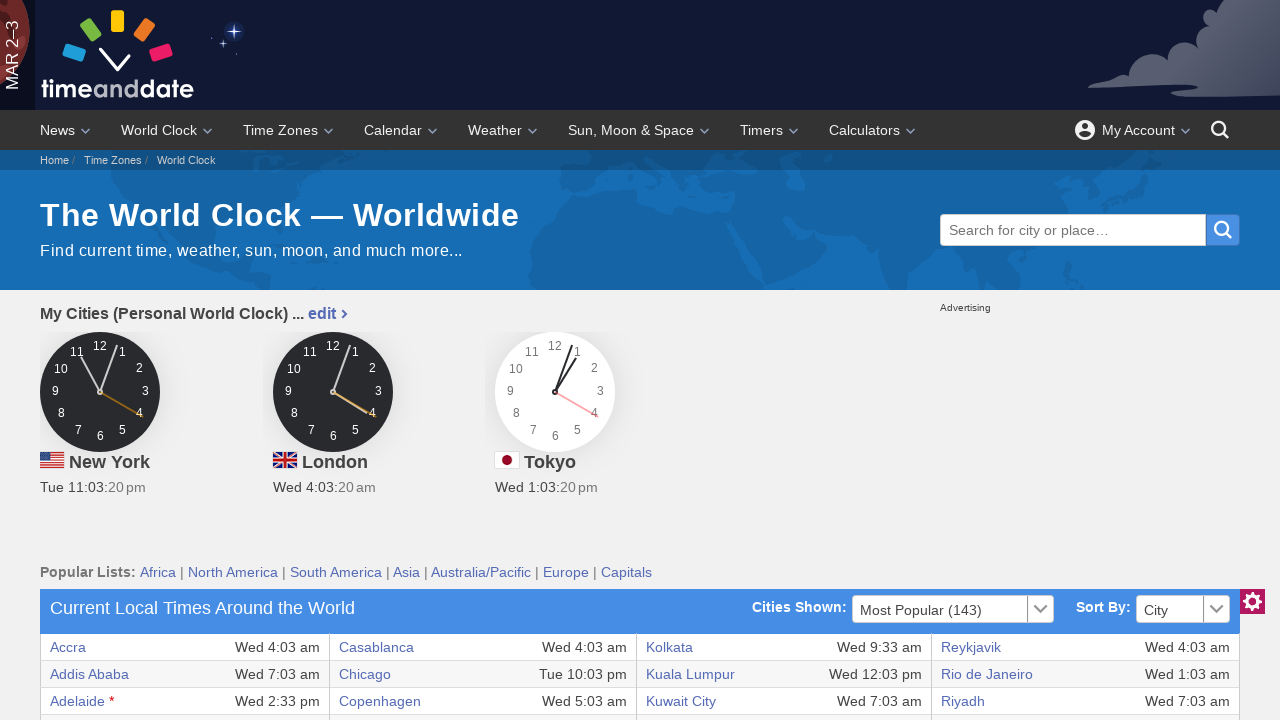

Located city link in row 33
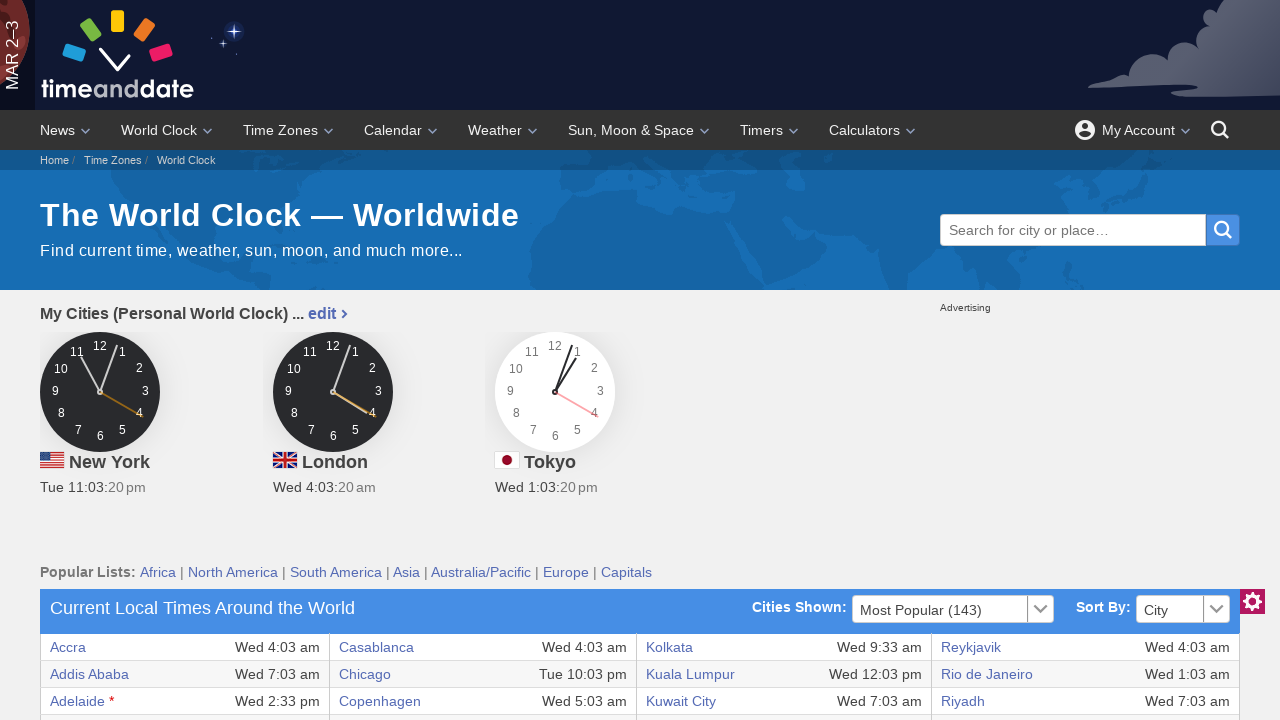

Retrieved text content from city link in row 33
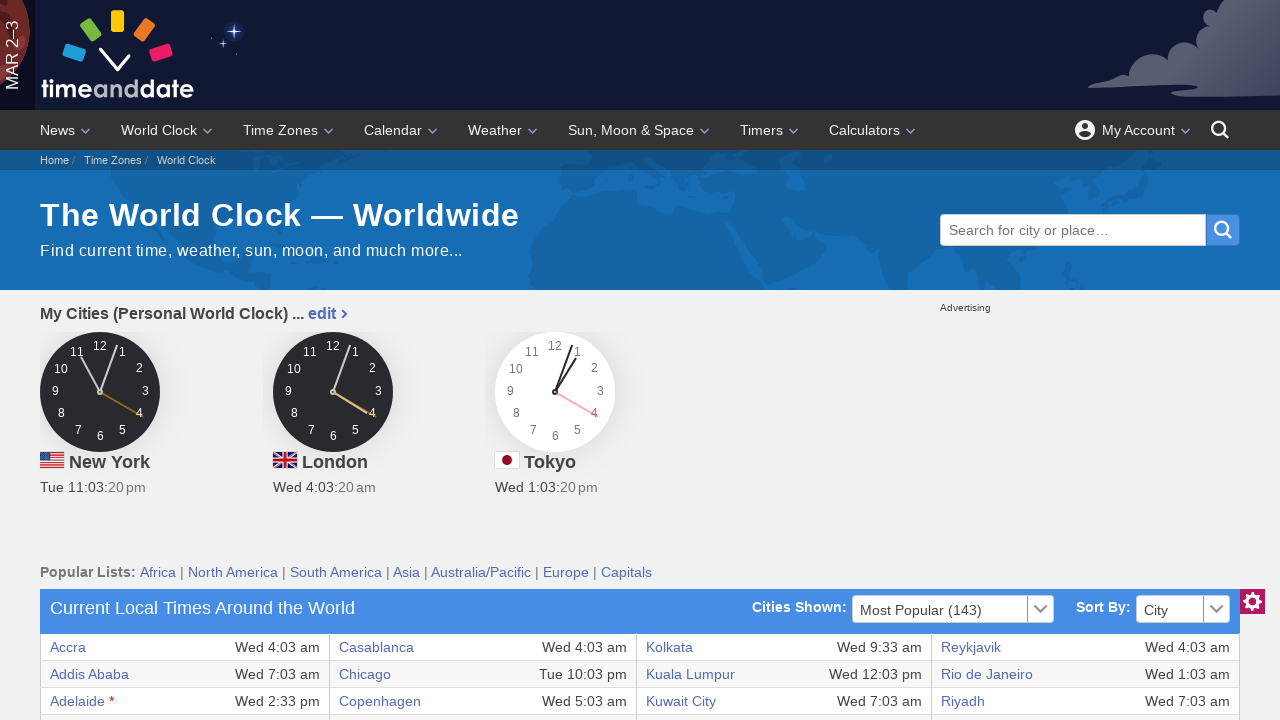

Located city link in row 34
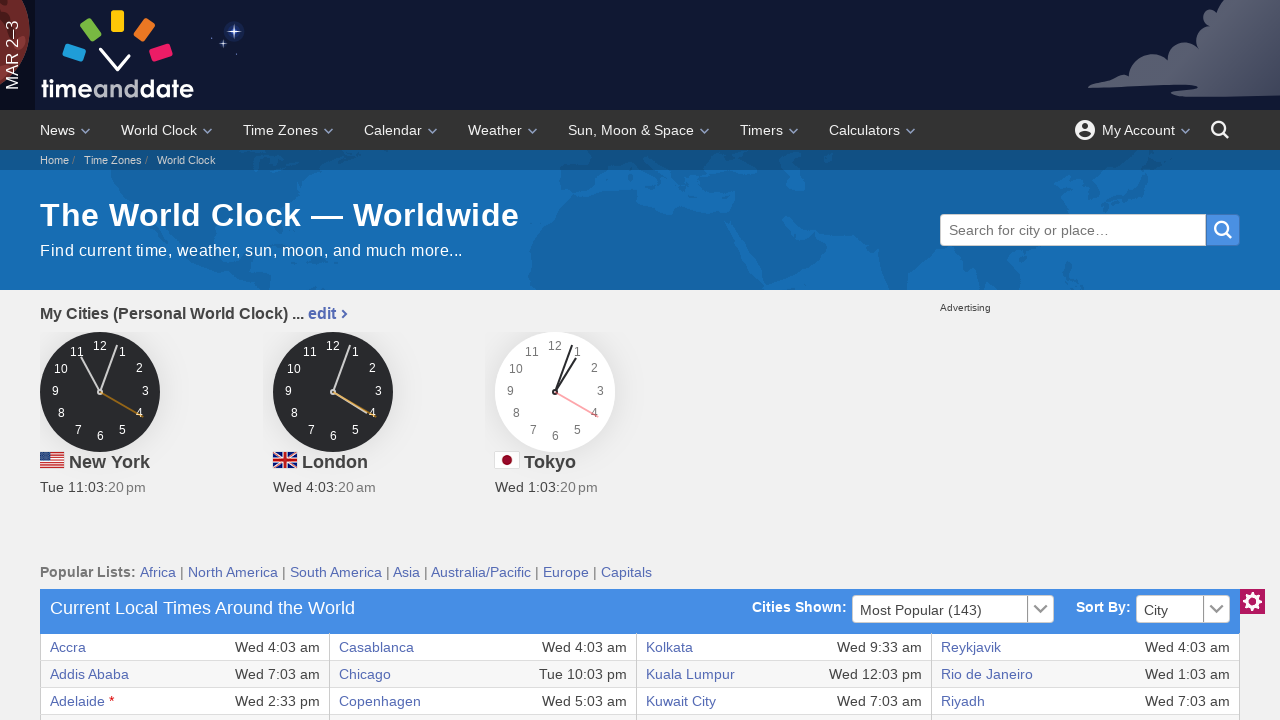

Retrieved text content from city link in row 34
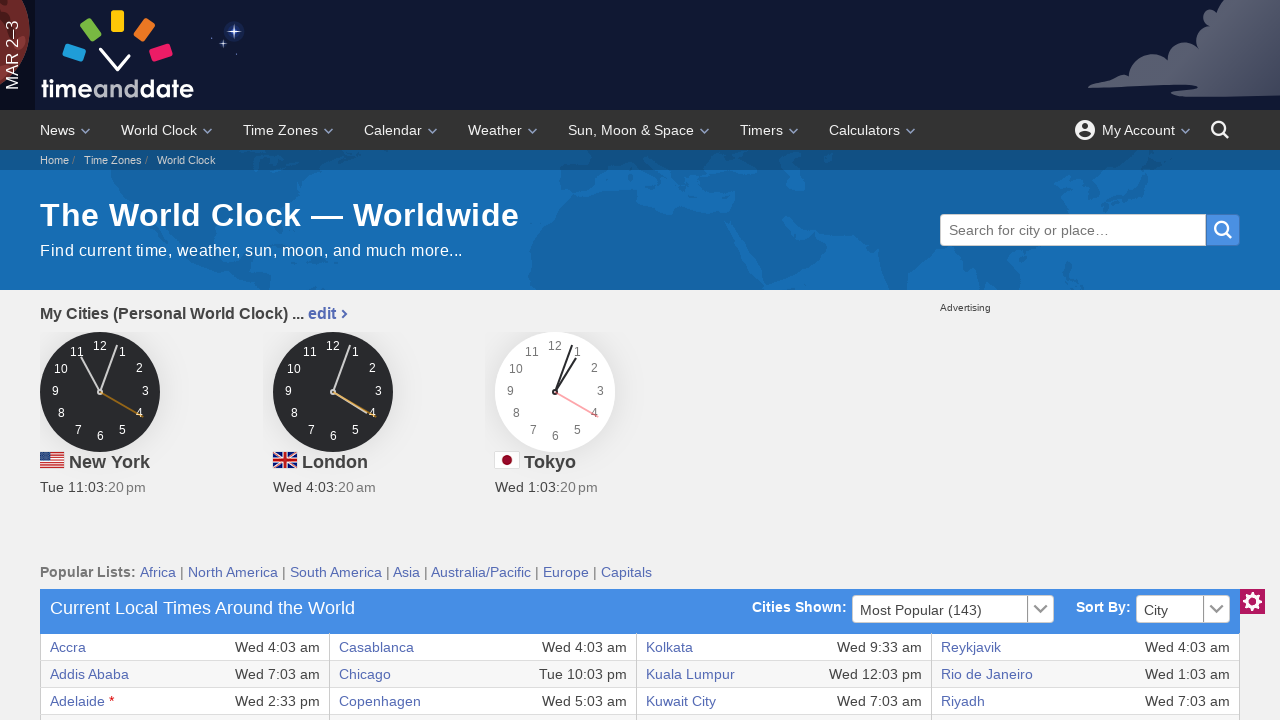

Located city link in row 35
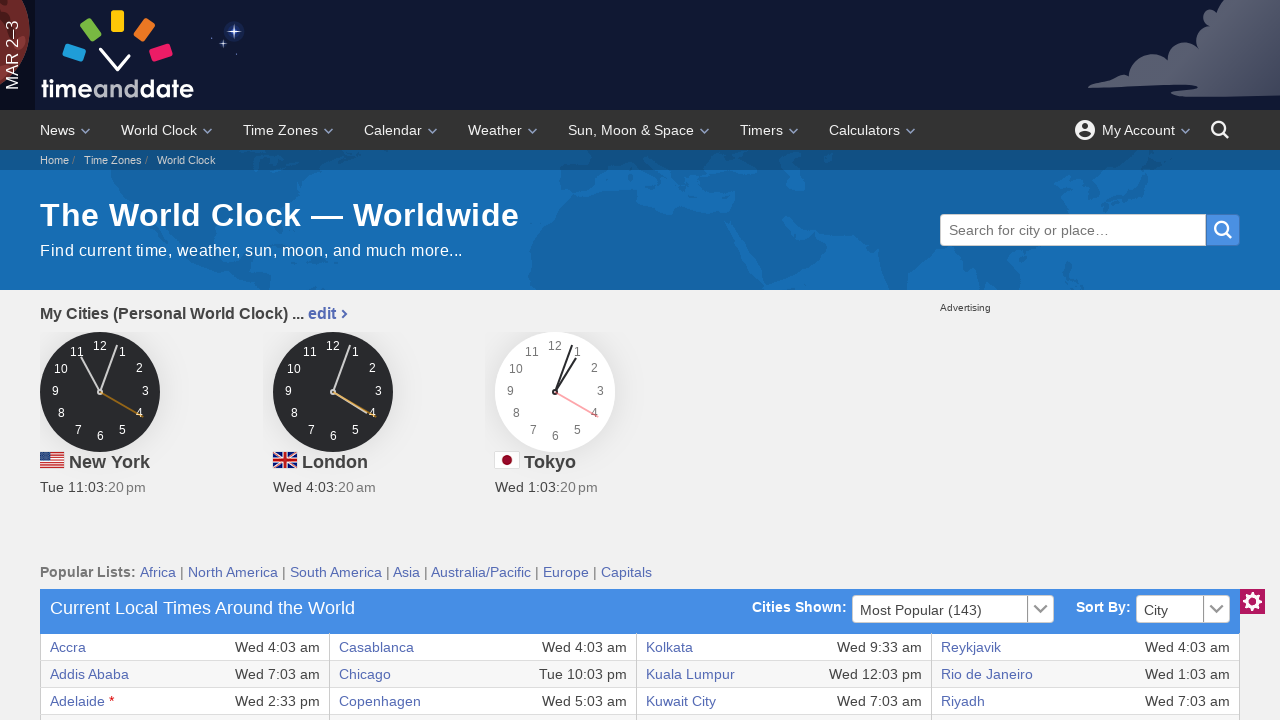

Retrieved text content from city link in row 35
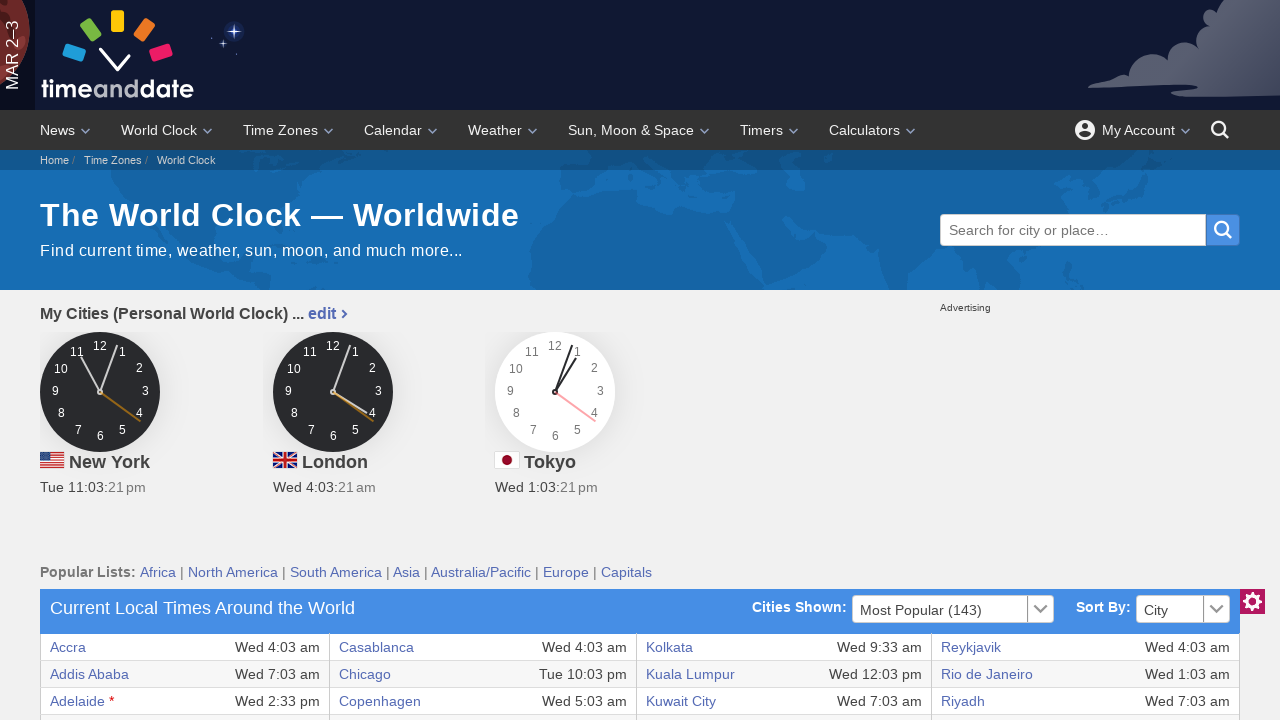

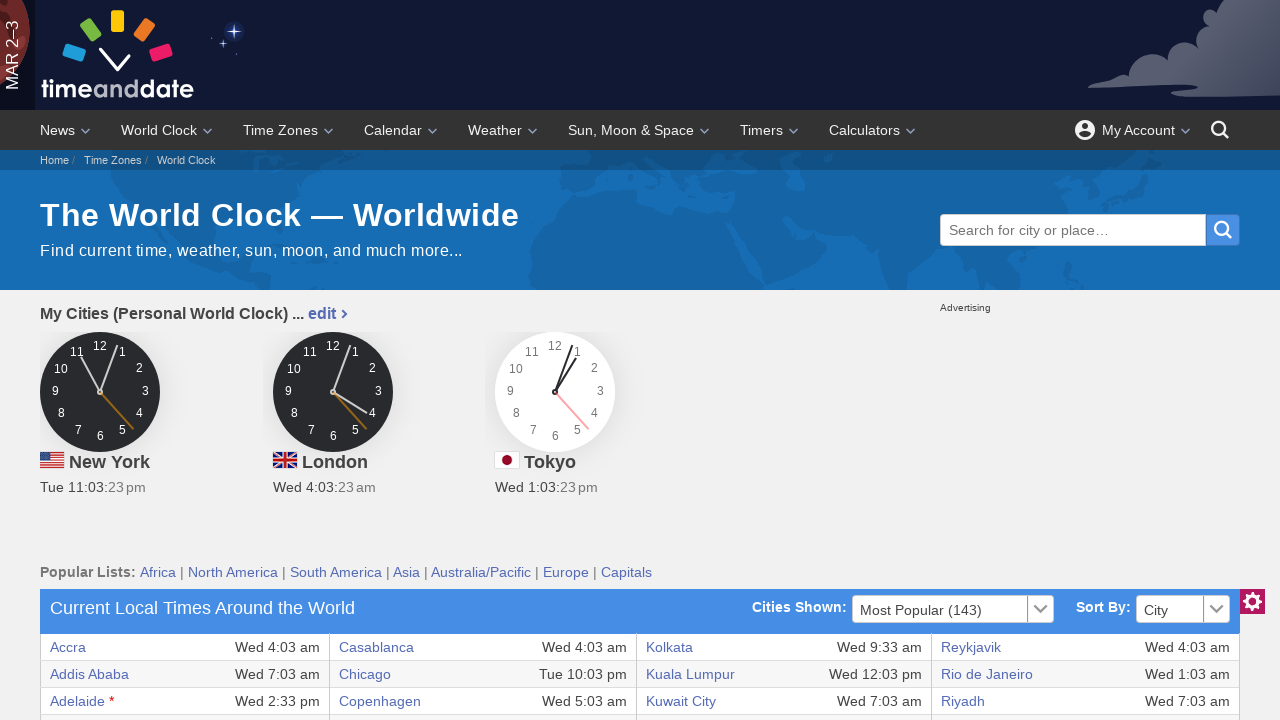